Tests Jupiter Toys e-commerce site functionality including adding products to cart, verifying cart totals, checkout form validation (email, required fields), cart management (removing items, emptying cart), and UI element interactions.

Starting URL: https://jupiter.cloud.planittesting.com/#/

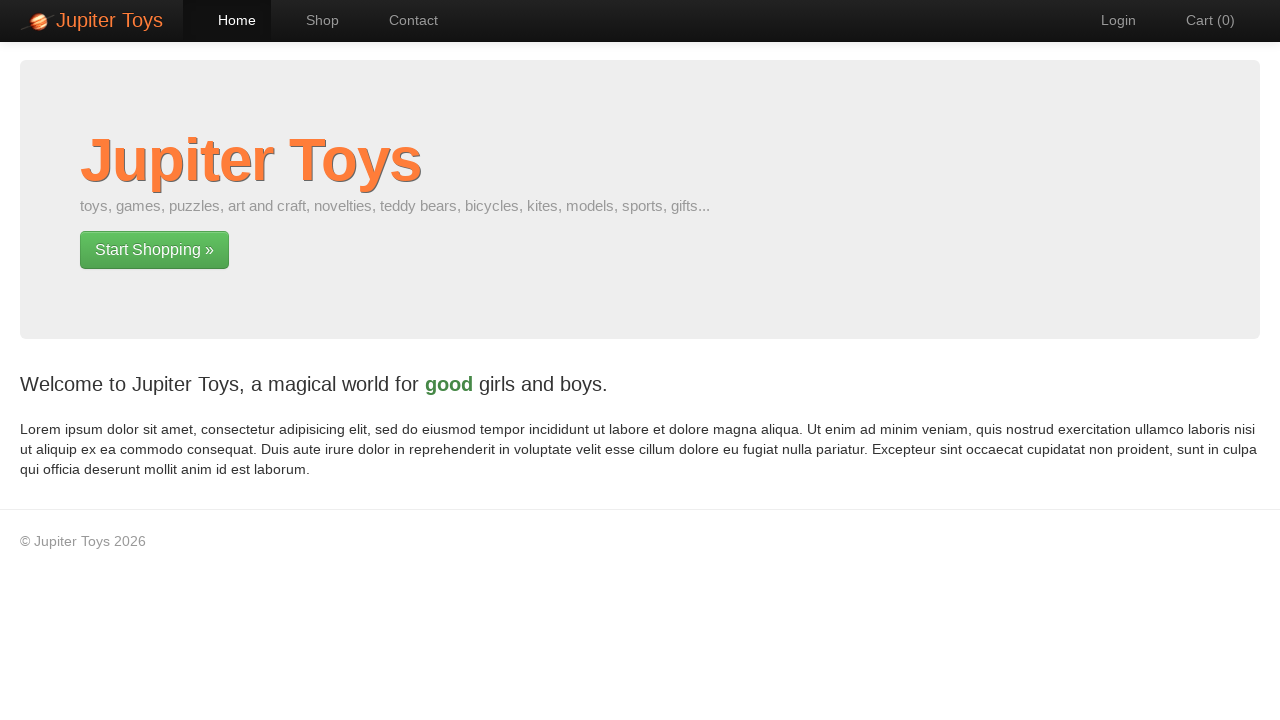

Verified page title is 'Jupiter Toys'
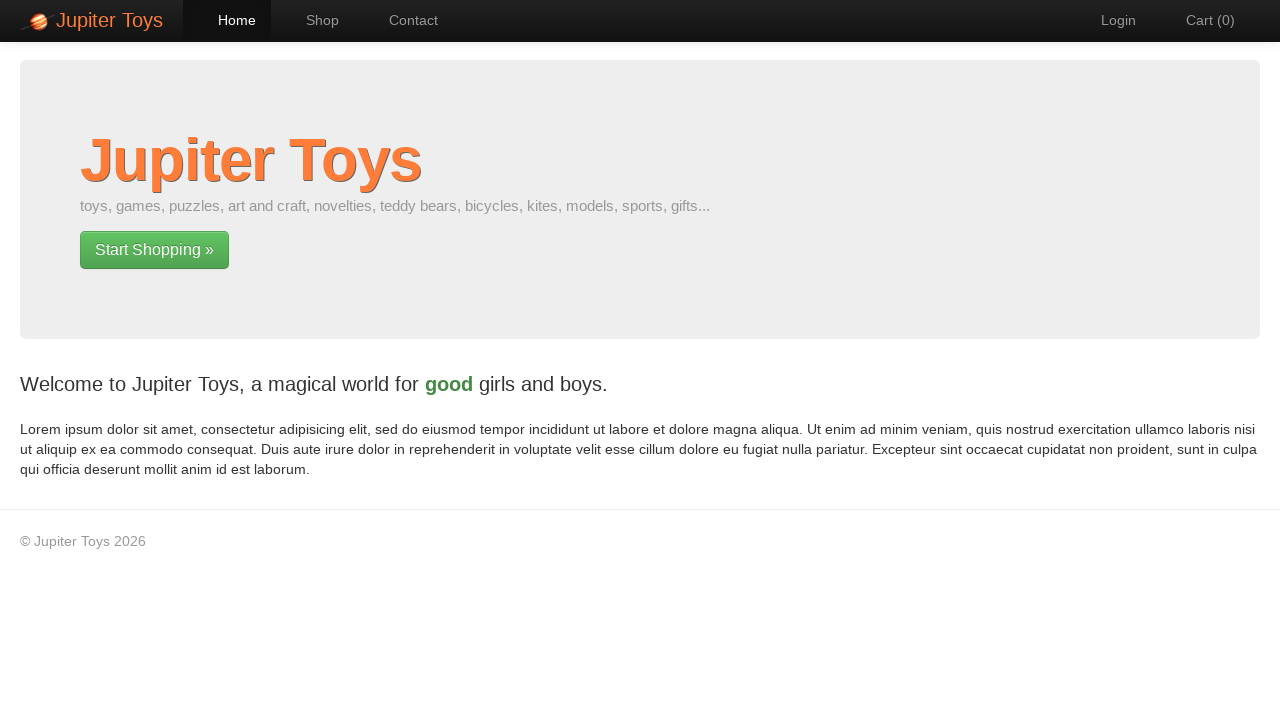

Clicked shop navigation button at (312, 20) on #nav-shop
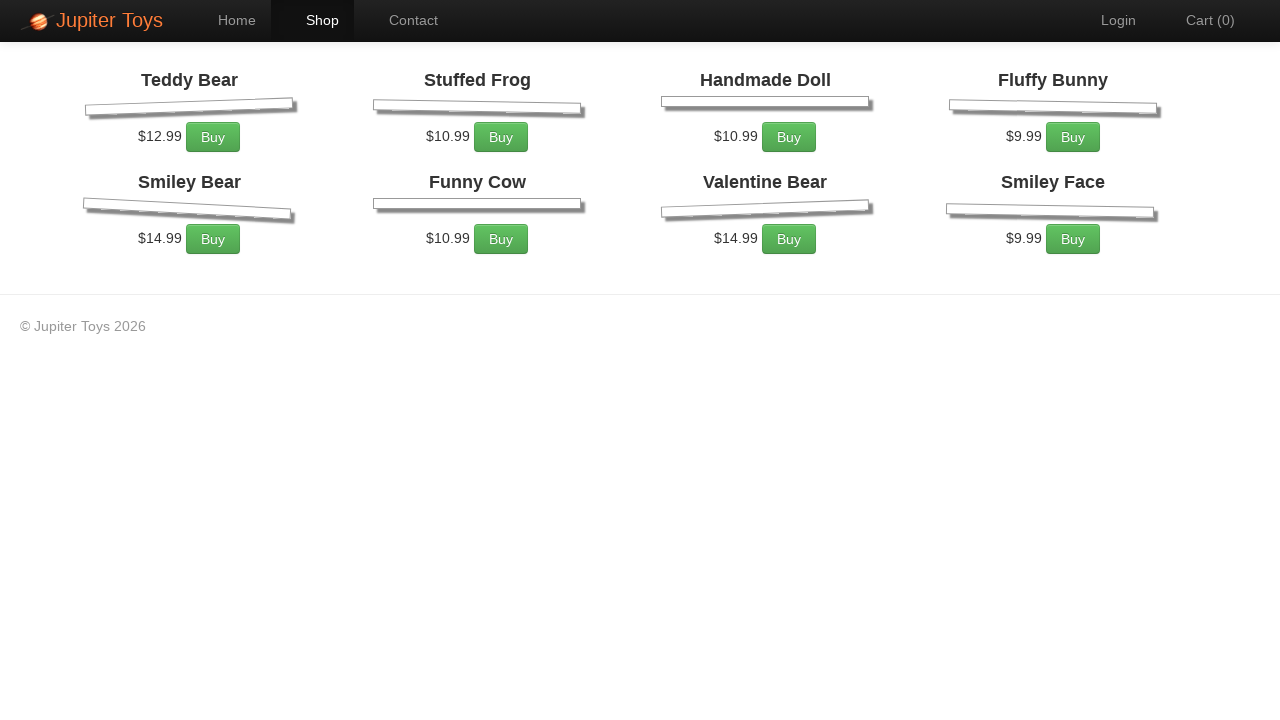

Added product 1 to cart at (213, 270) on //*[@id='product-1']/div/p/a
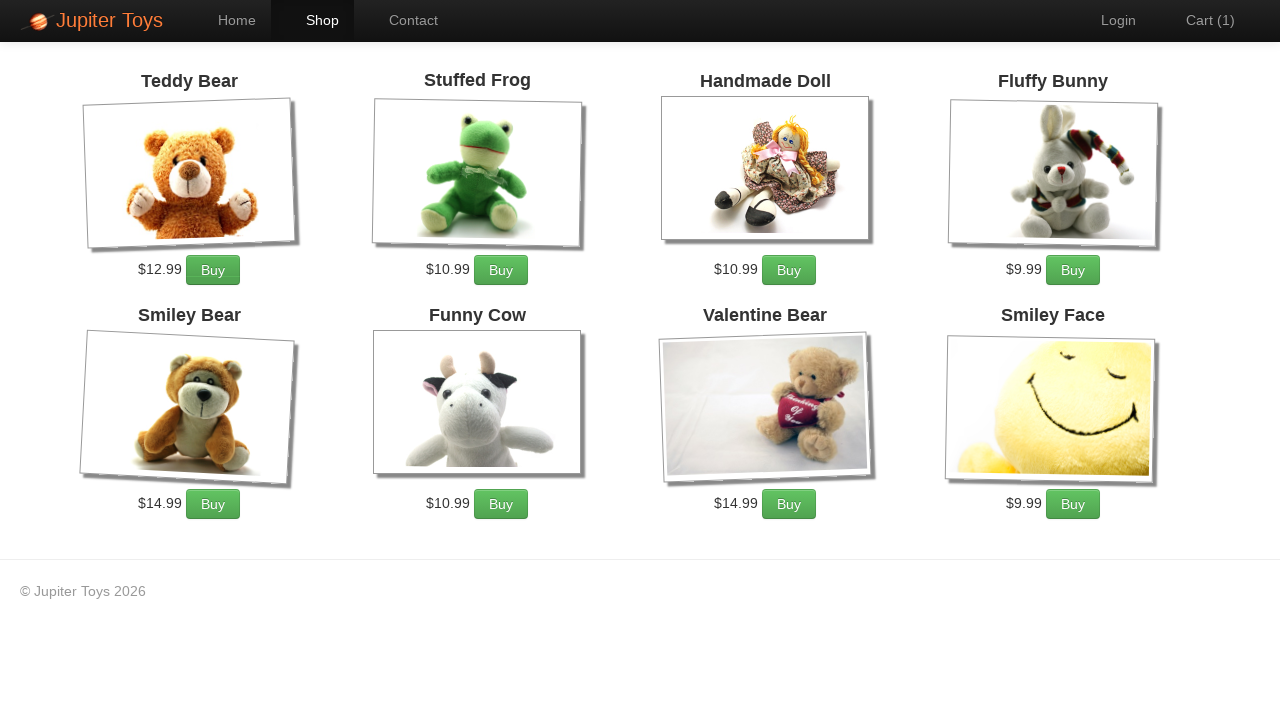

Added product 2 to cart at (501, 270) on //*[@id='product-2']/div/p/a
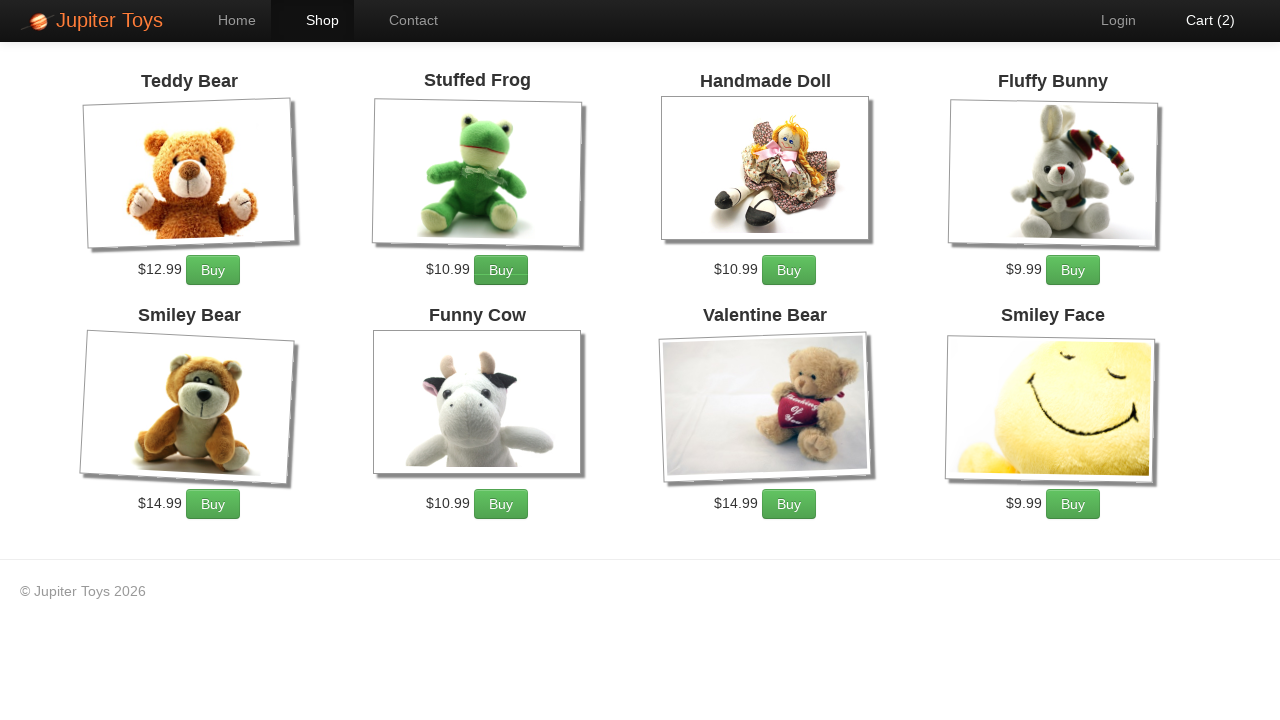

Added product 3 to cart at (789, 270) on //*[@id='product-3']/div/p/a
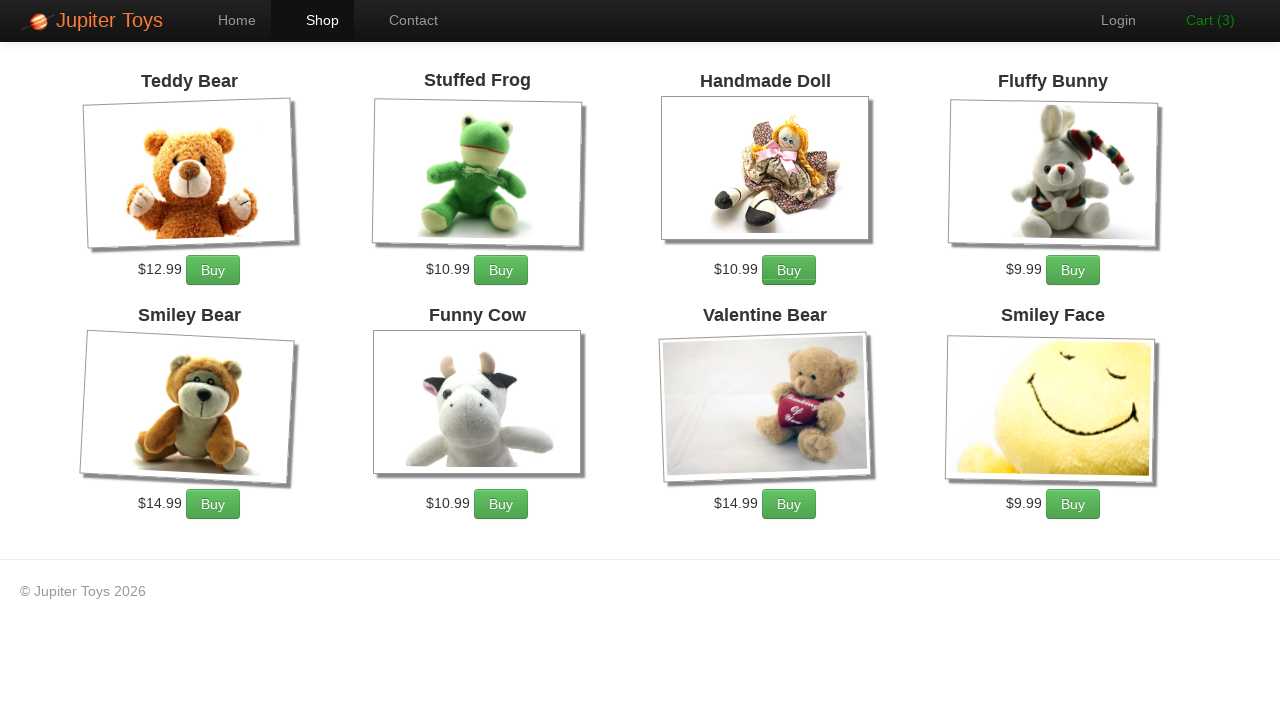

Added product 4 to cart at (1073, 270) on //*[@id='product-4']/div/p/a
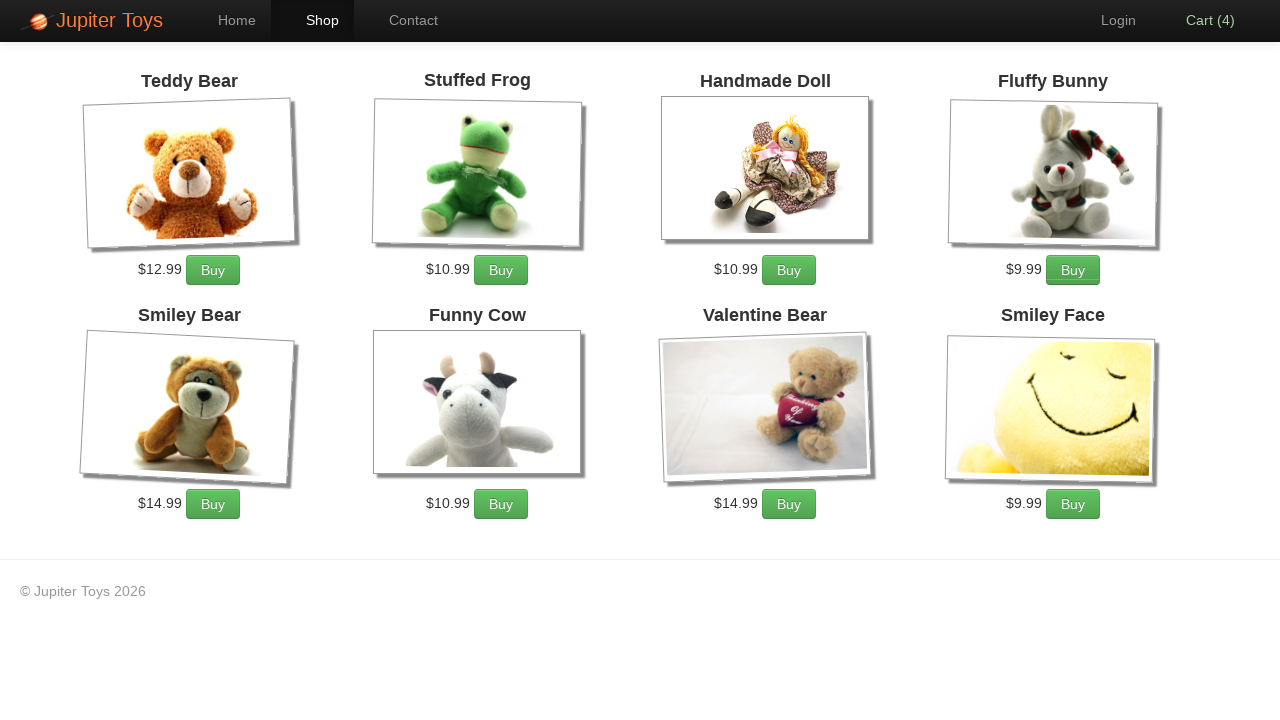

Retrieved cart count from navigation
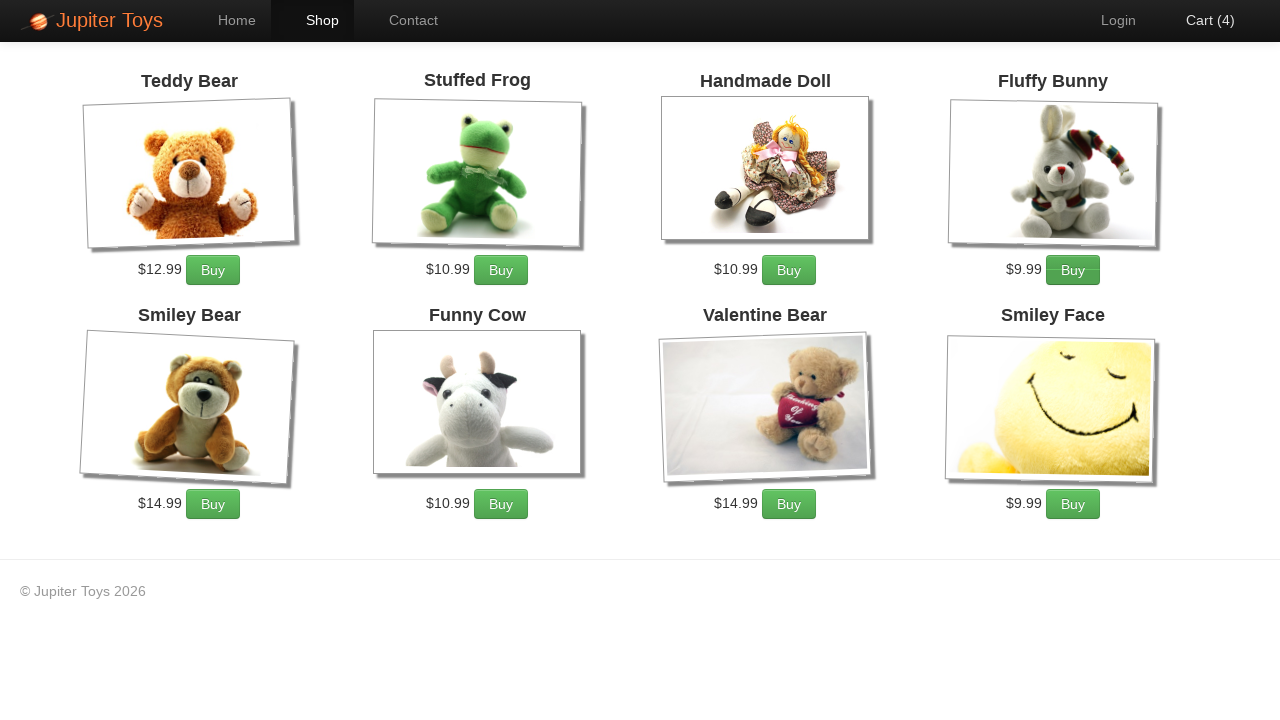

Verified cart contains 4 items
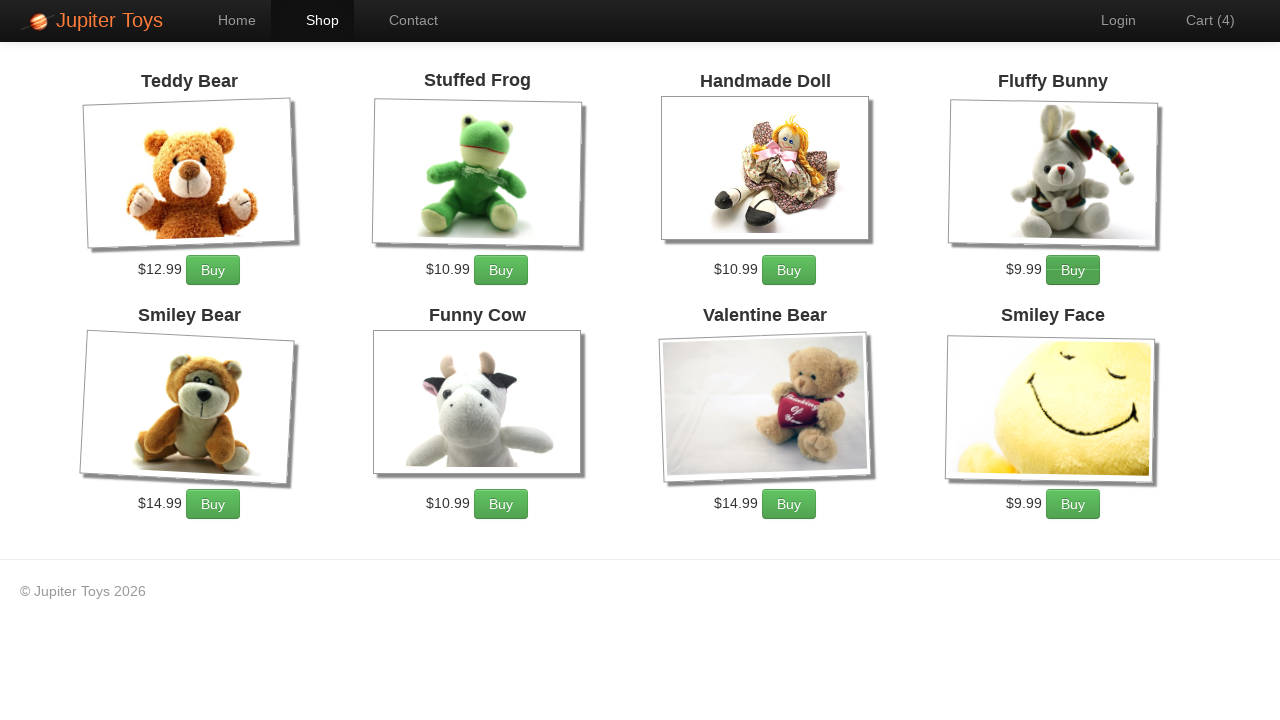

Clicked cart navigation button at (1200, 20) on #nav-cart
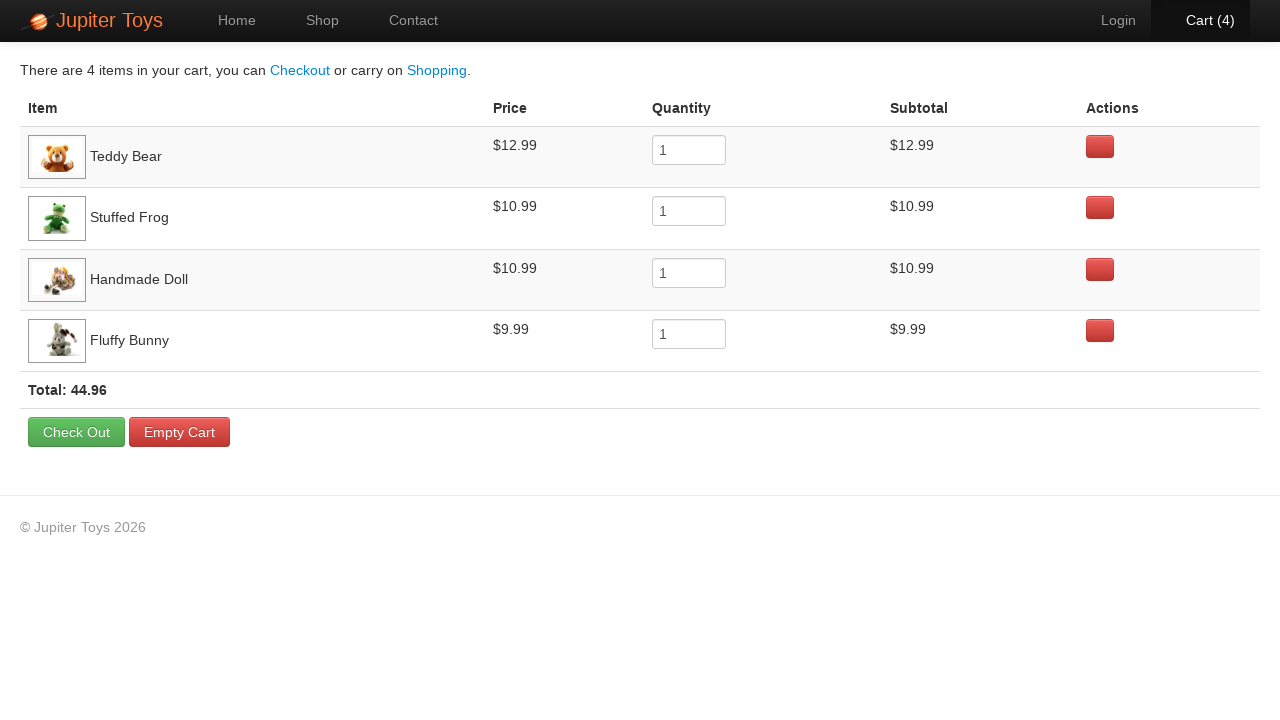

Cart page loaded and total price element visible
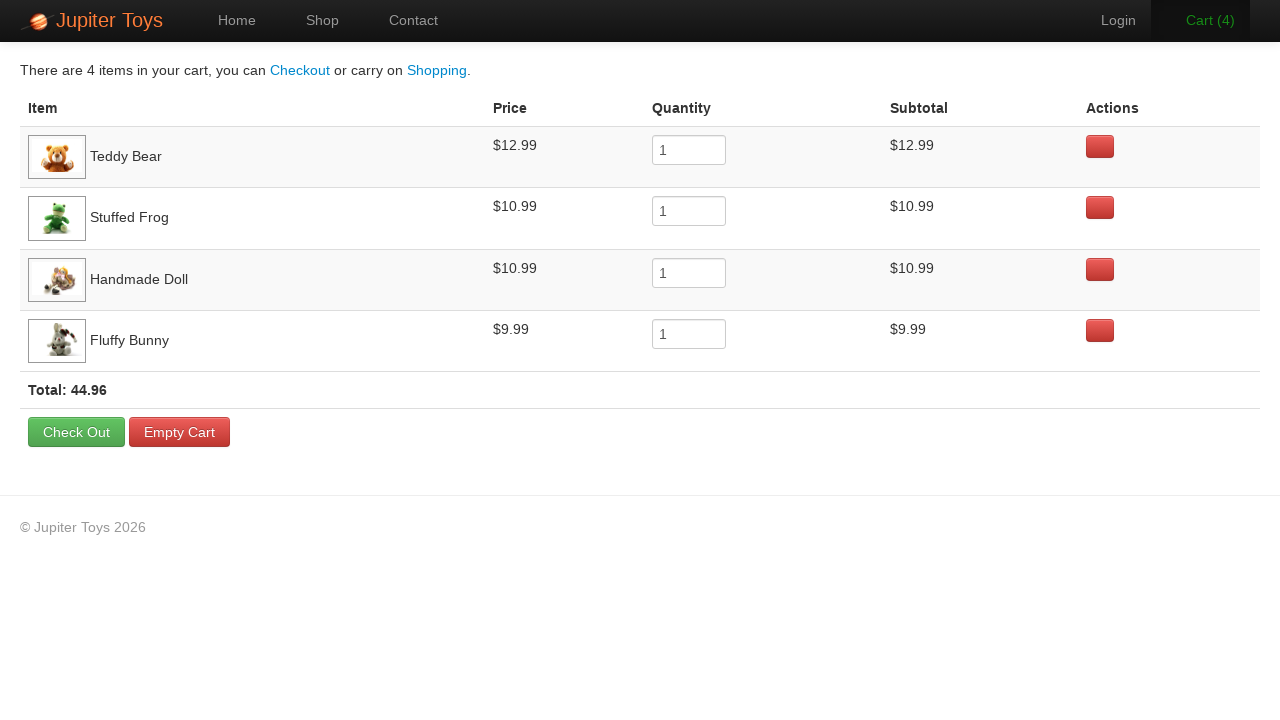

Clicked checkout button at (76, 432) on xpath=//table/tfoot/tr[2]/td/a
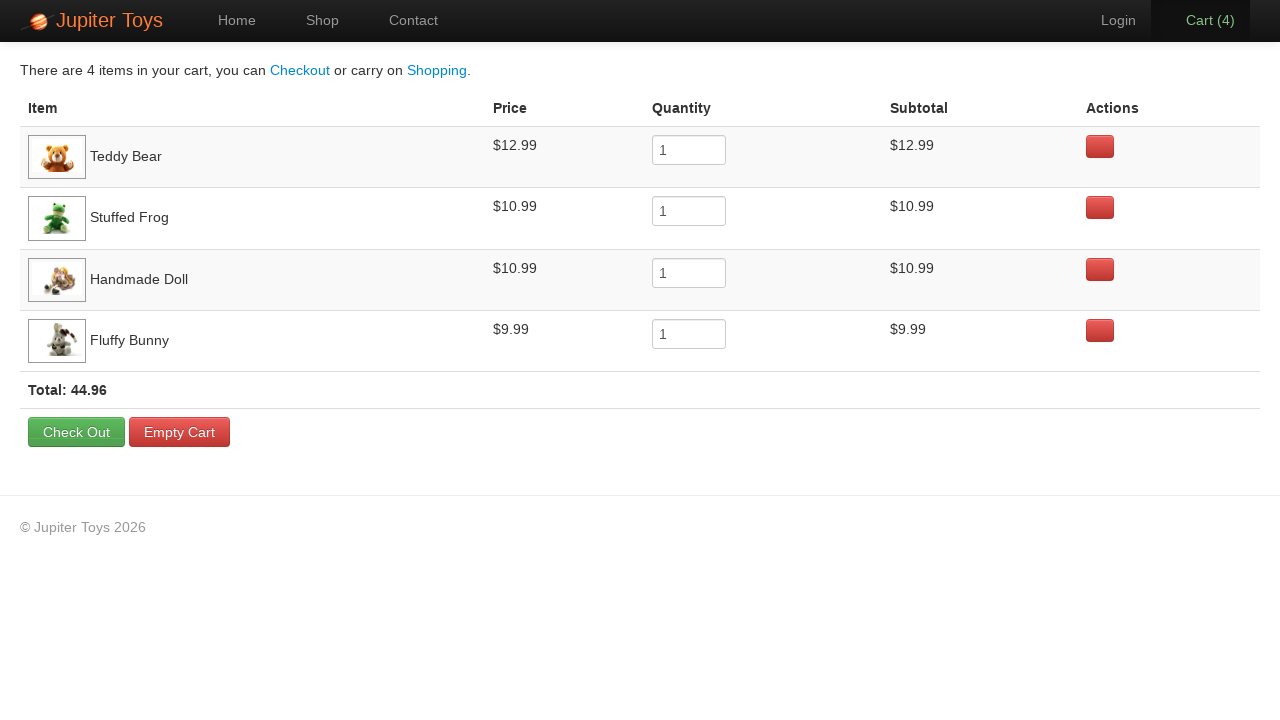

Filled forename field with 'John' on #forename
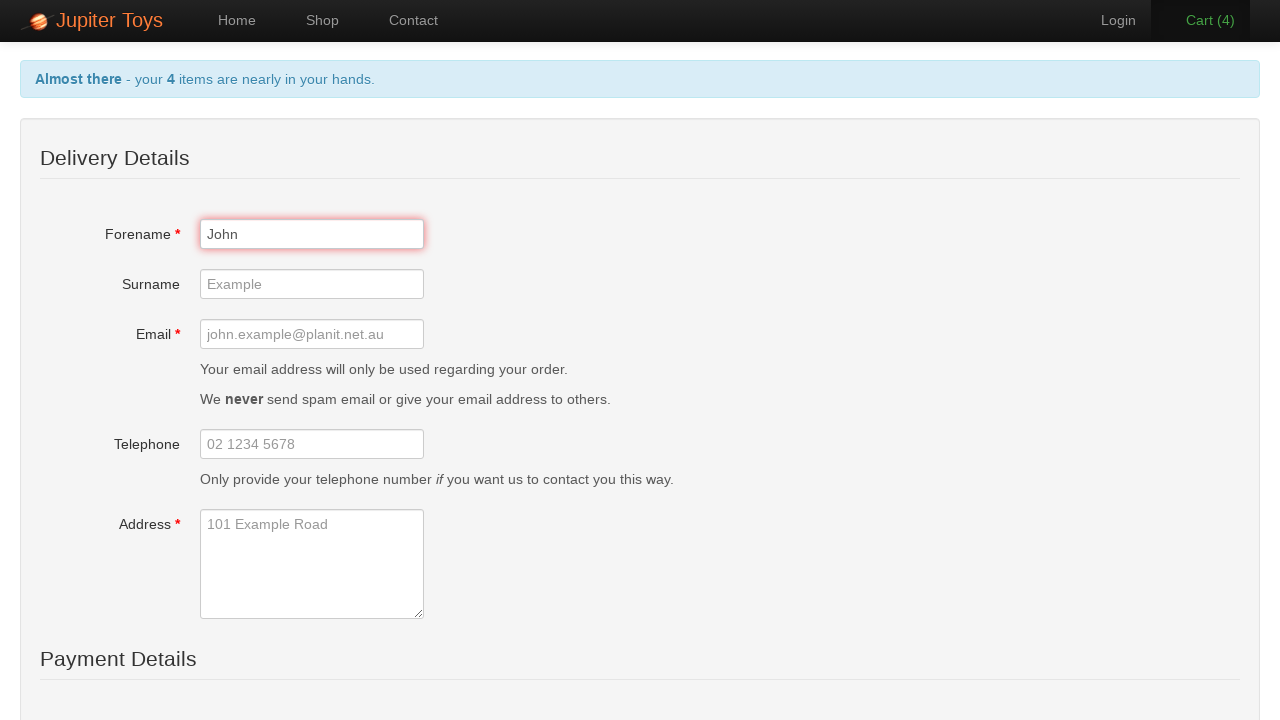

Filled address field with complete address on #address
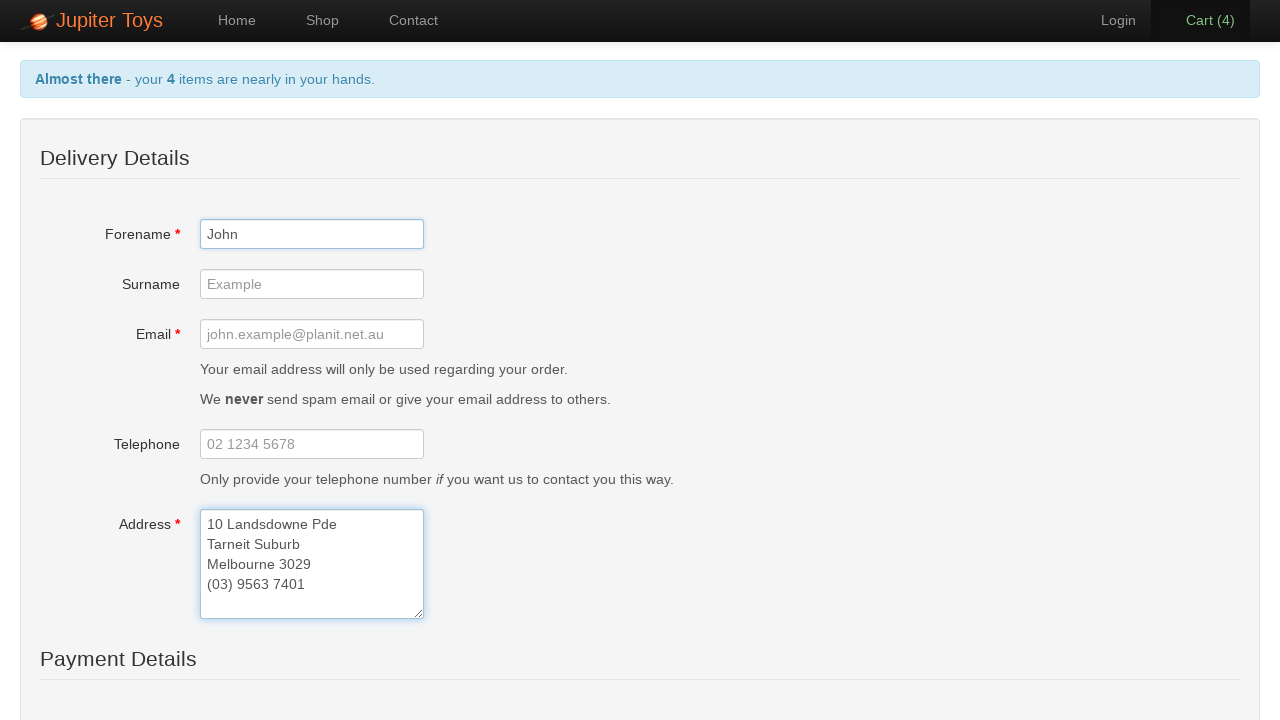

Selected Visa card type from dropdown on select[name='cardType']
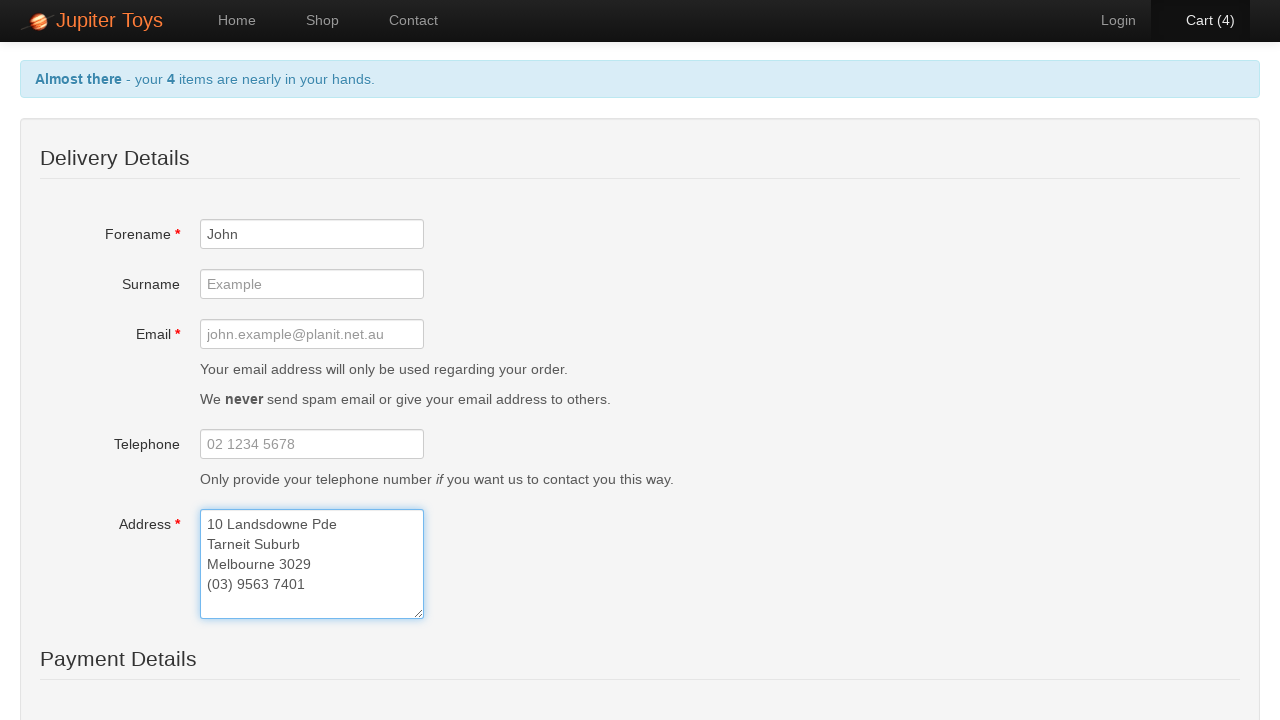

Filled card number field on #card
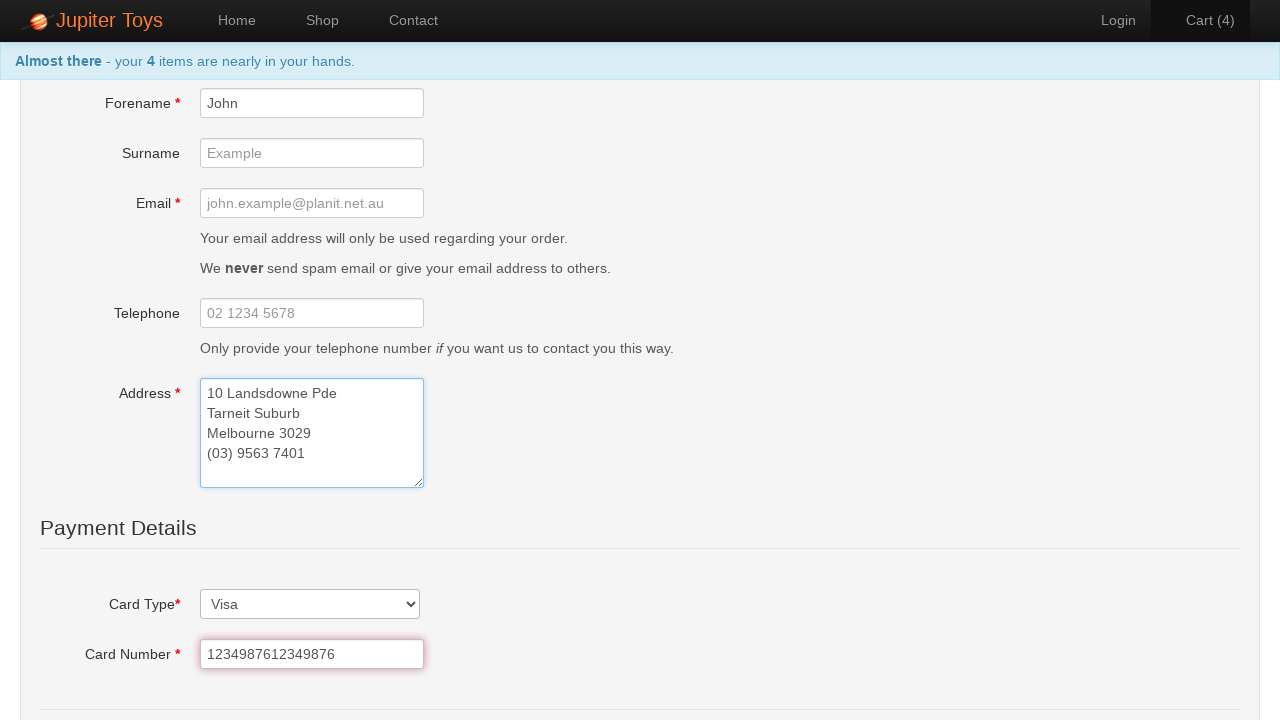

Clicked checkout submit button without email (validation test) at (237, 553) on #checkout-submit-btn
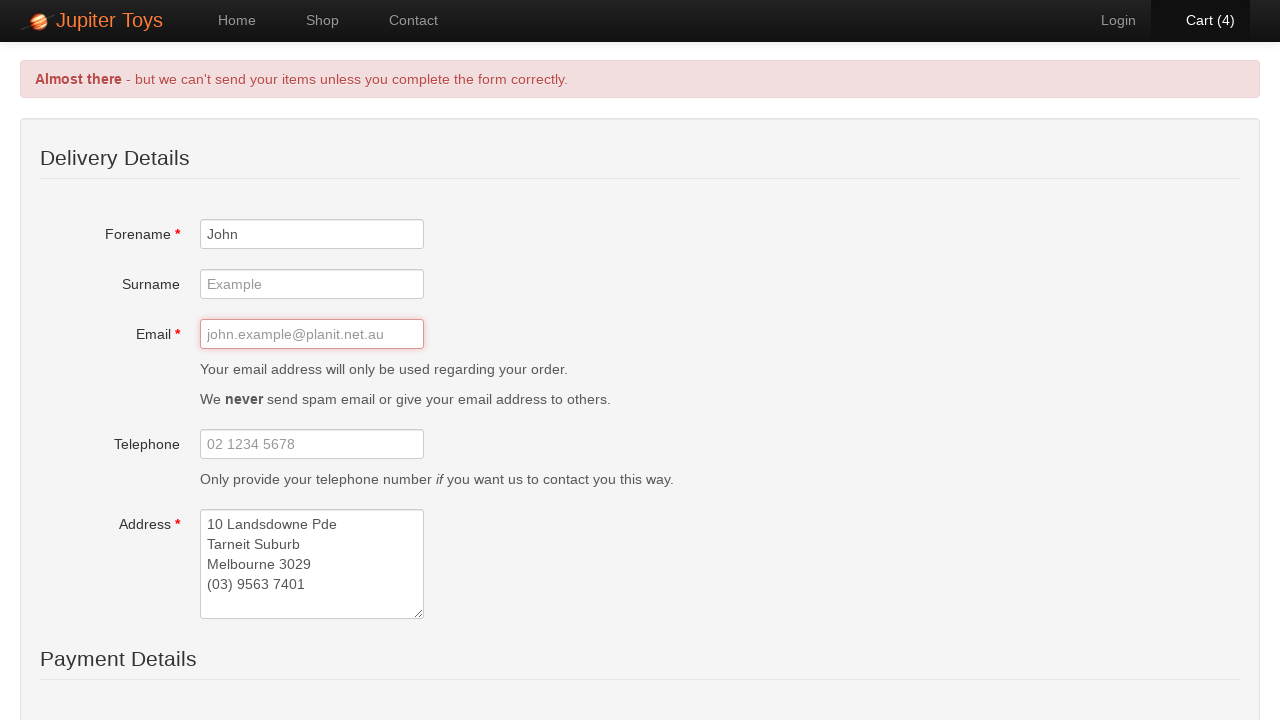

Filled email field with invalid format 'test@gcom' on #email
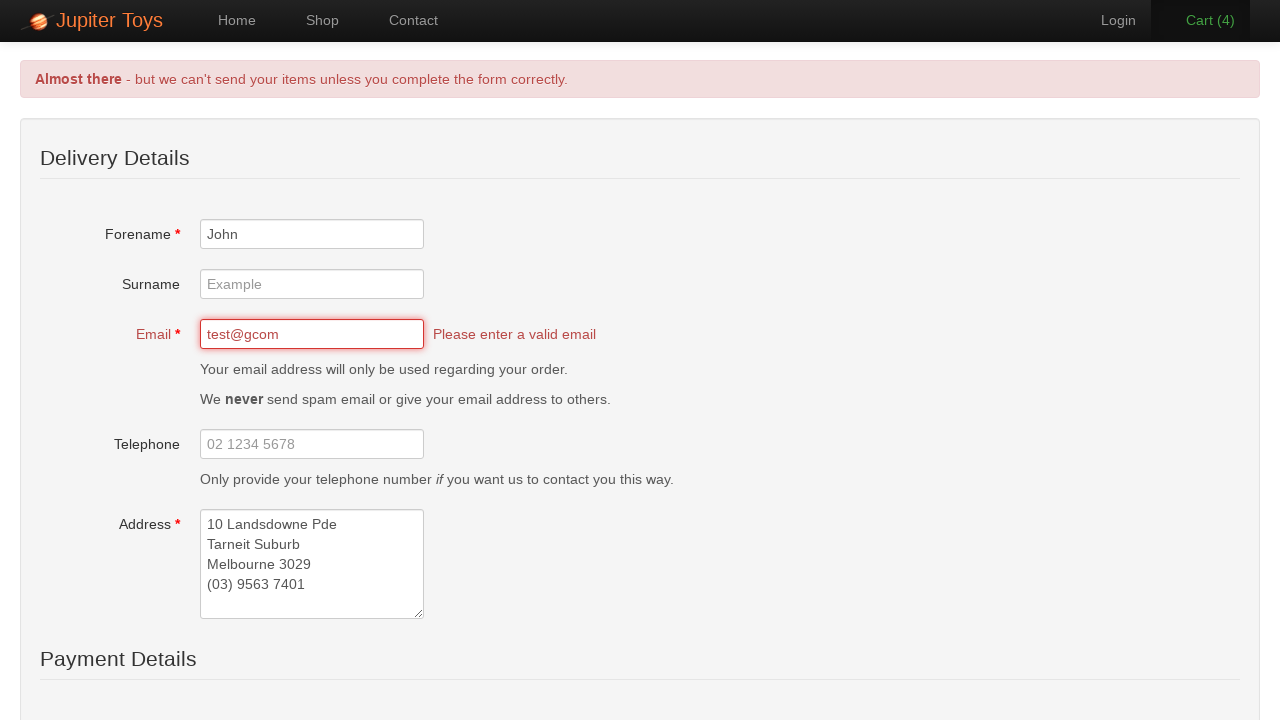

Email validation error message appeared
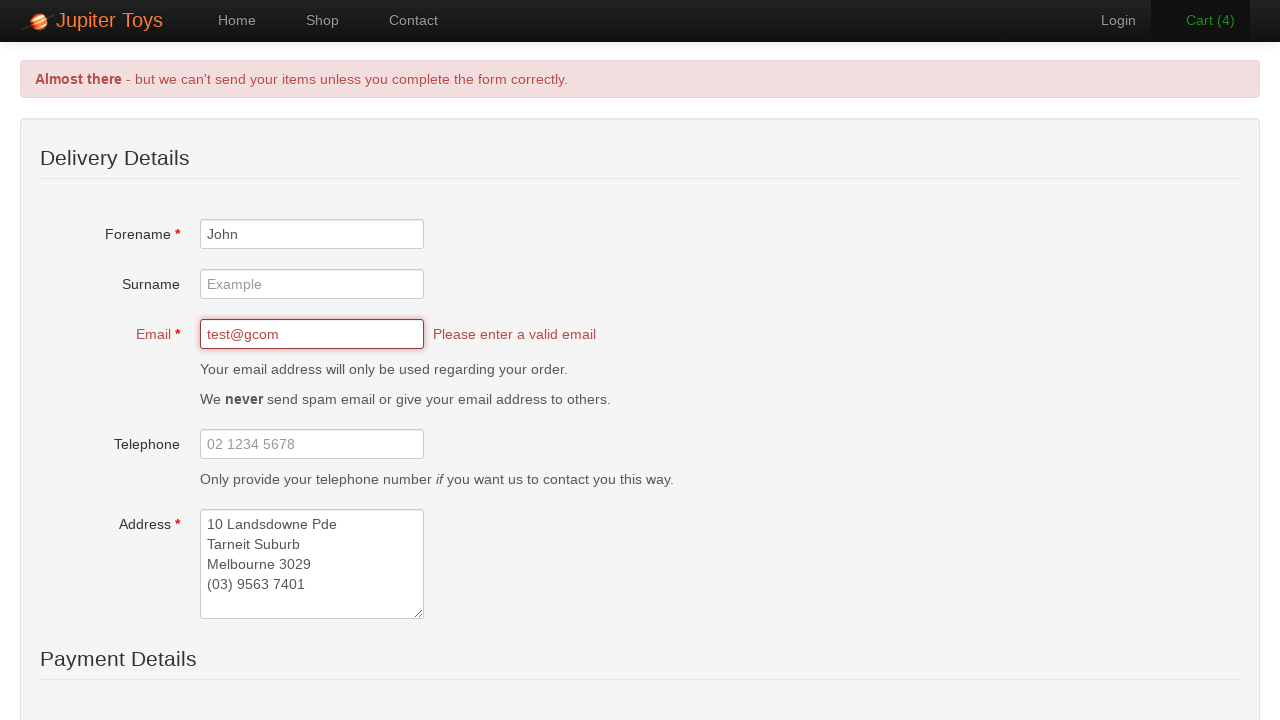

Clicked login link to open login modal at (1108, 20) on xpath=//*[@id='nav-login']/ng-login/a
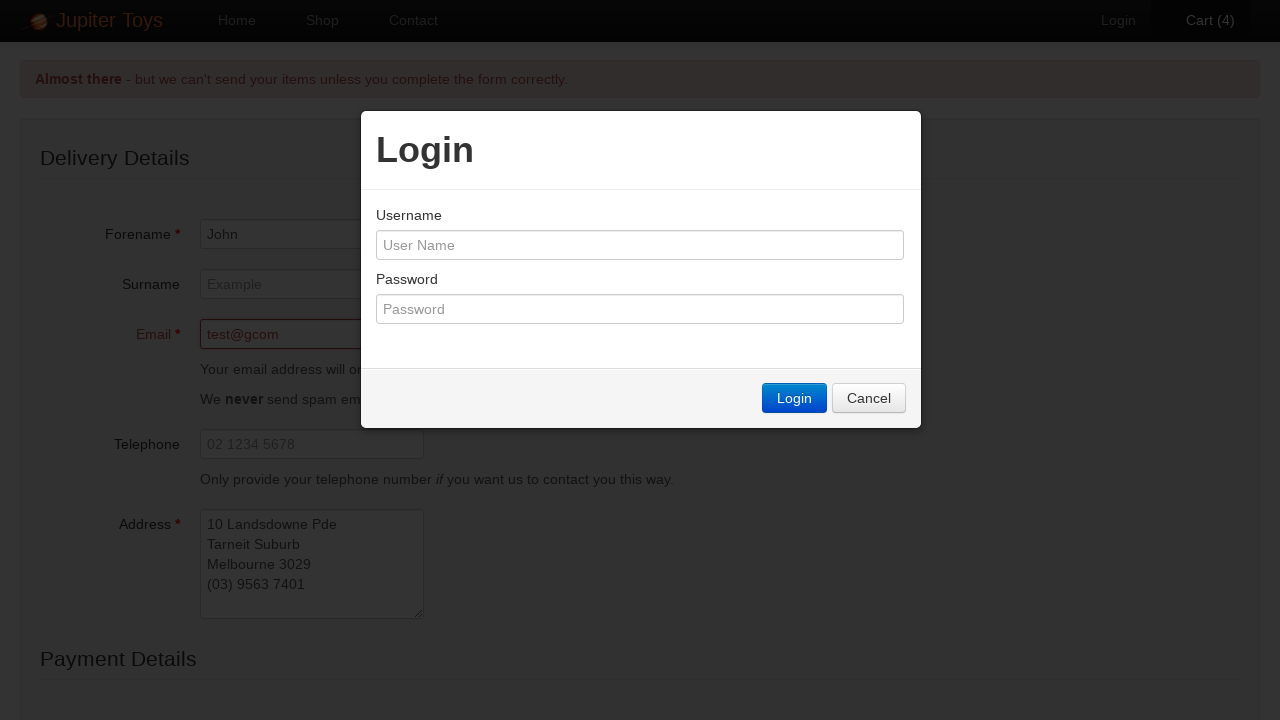

Login modal opened with empty fields visible
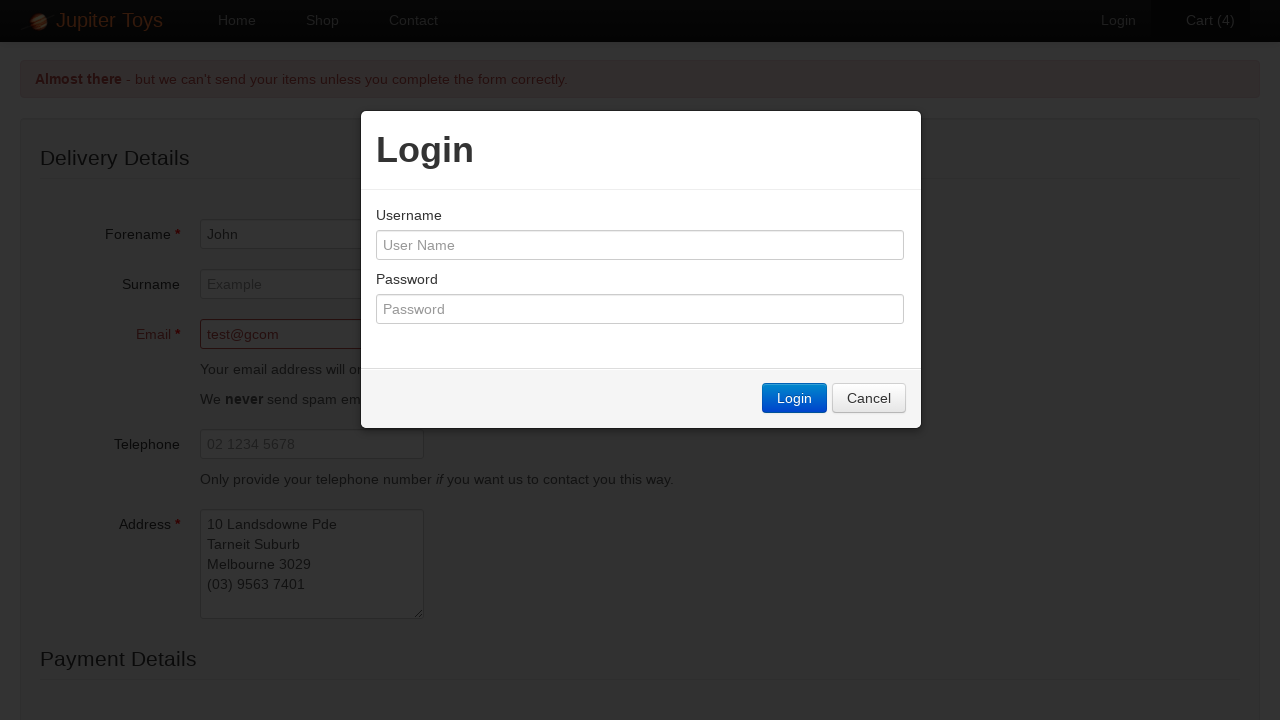

Clicked login submit button with empty credentials (validation test) at (794, 398) on xpath=//div[3]/button[1]
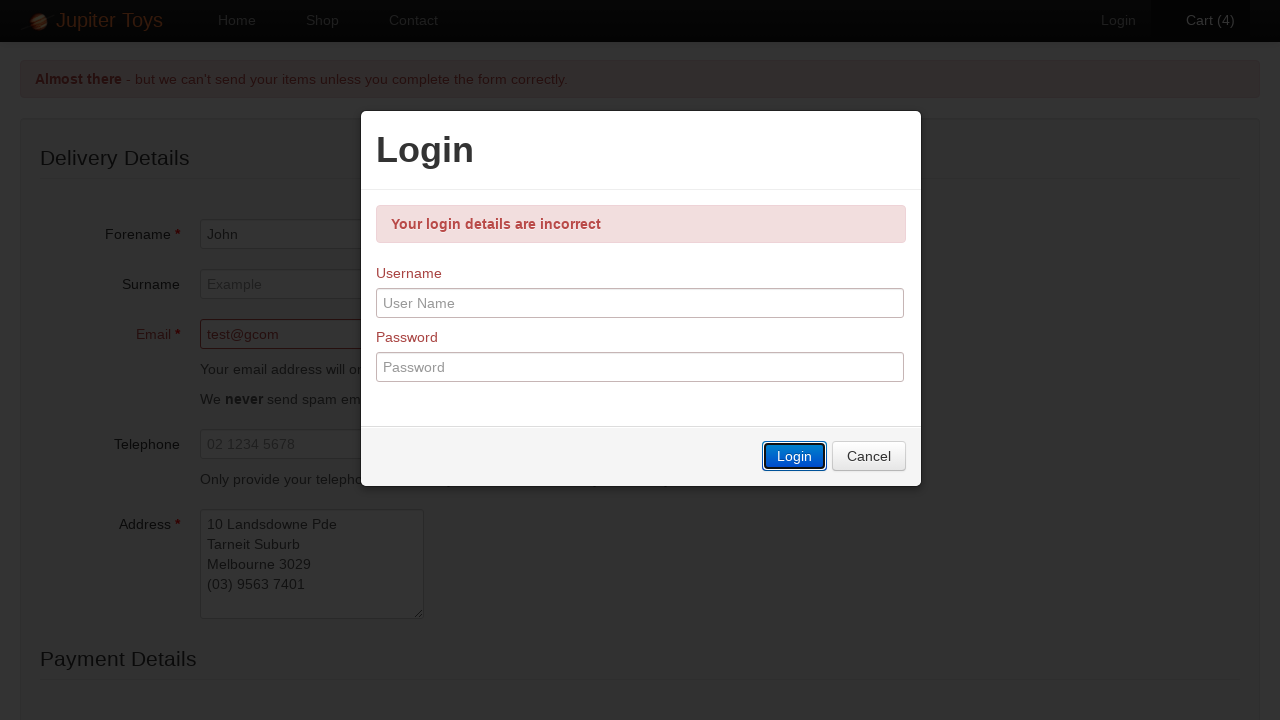

Clicked cancel button to close login modal at (869, 456) on xpath=//div[3]/button[2]
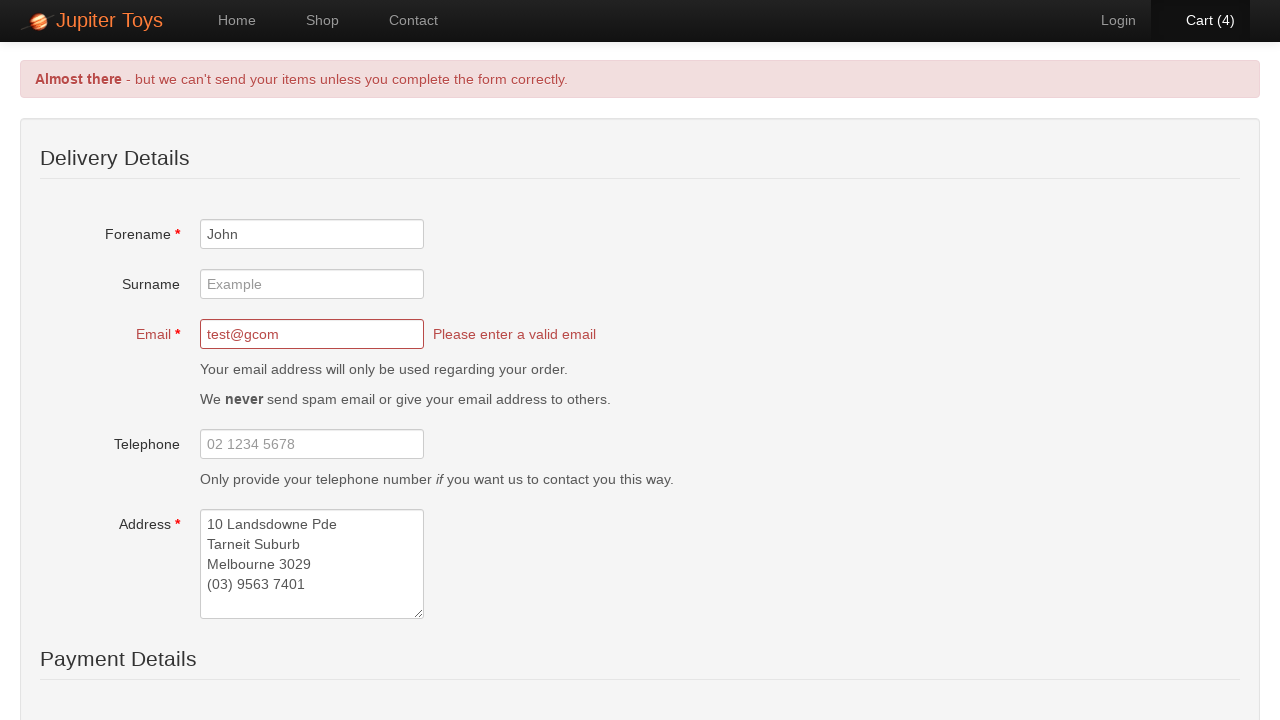

Navigated back to cart page at (1200, 20) on #nav-cart
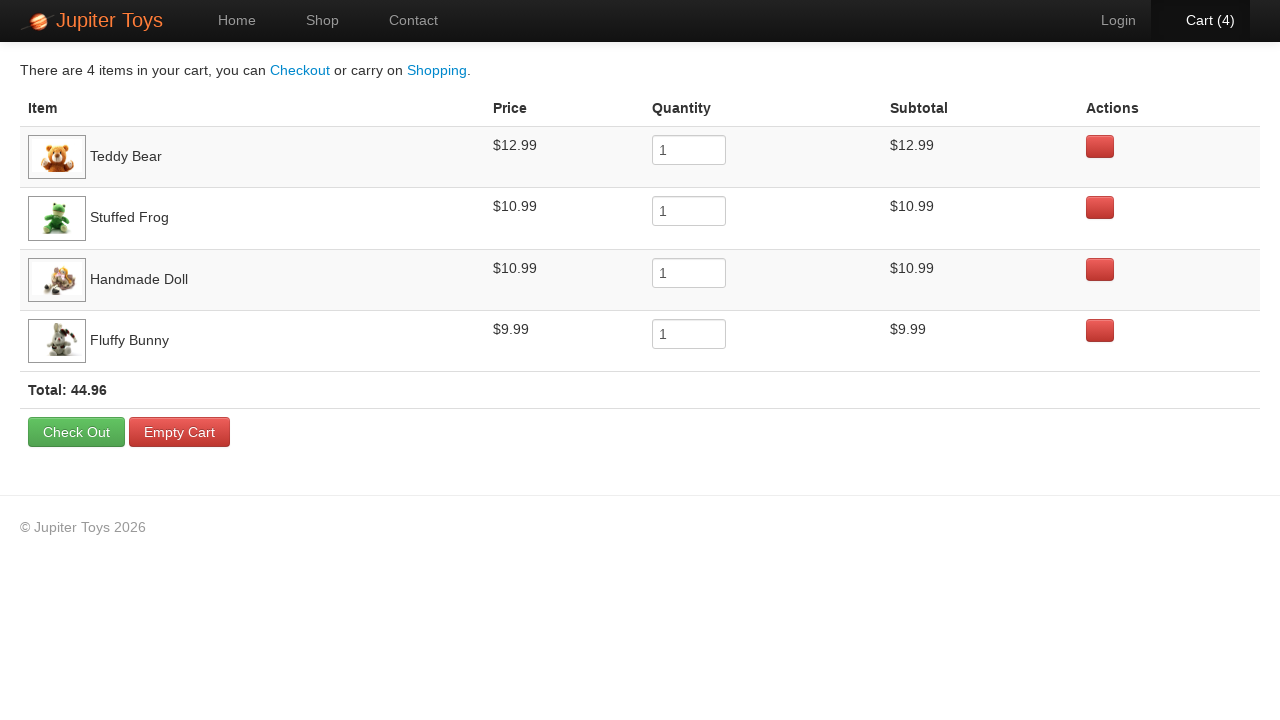

Clicked empty cart confirmation link at (180, 432) on xpath=//table/tfoot/tr[2]/td/ng-confirm/a
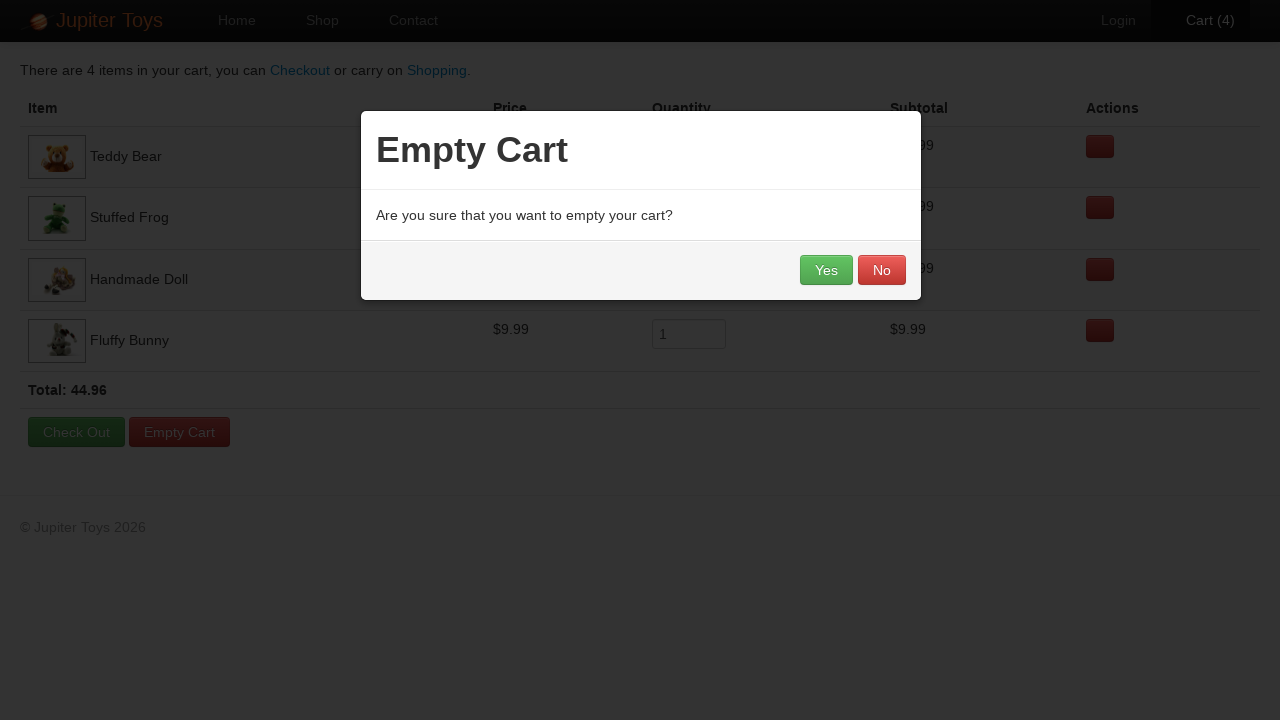

Clicked cancel button to discard empty cart action at (882, 270) on xpath=//div[3]/a[2]
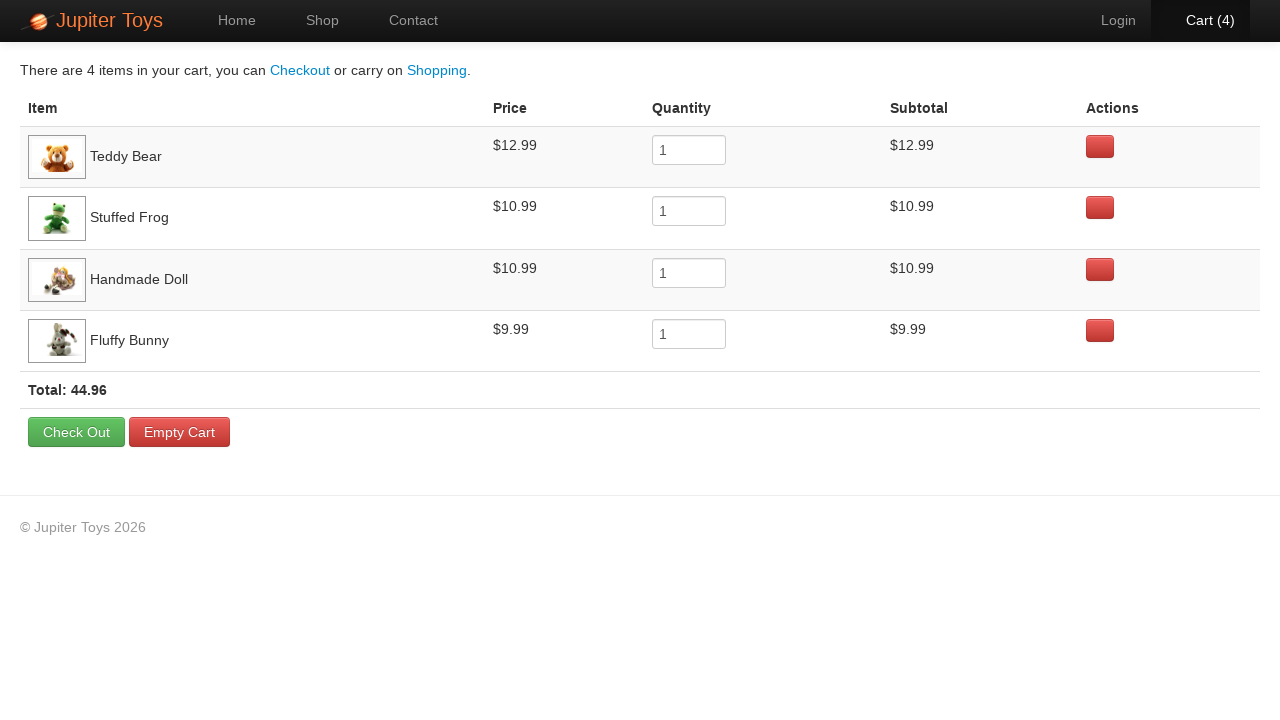

Retrieved cart count after discarding empty action
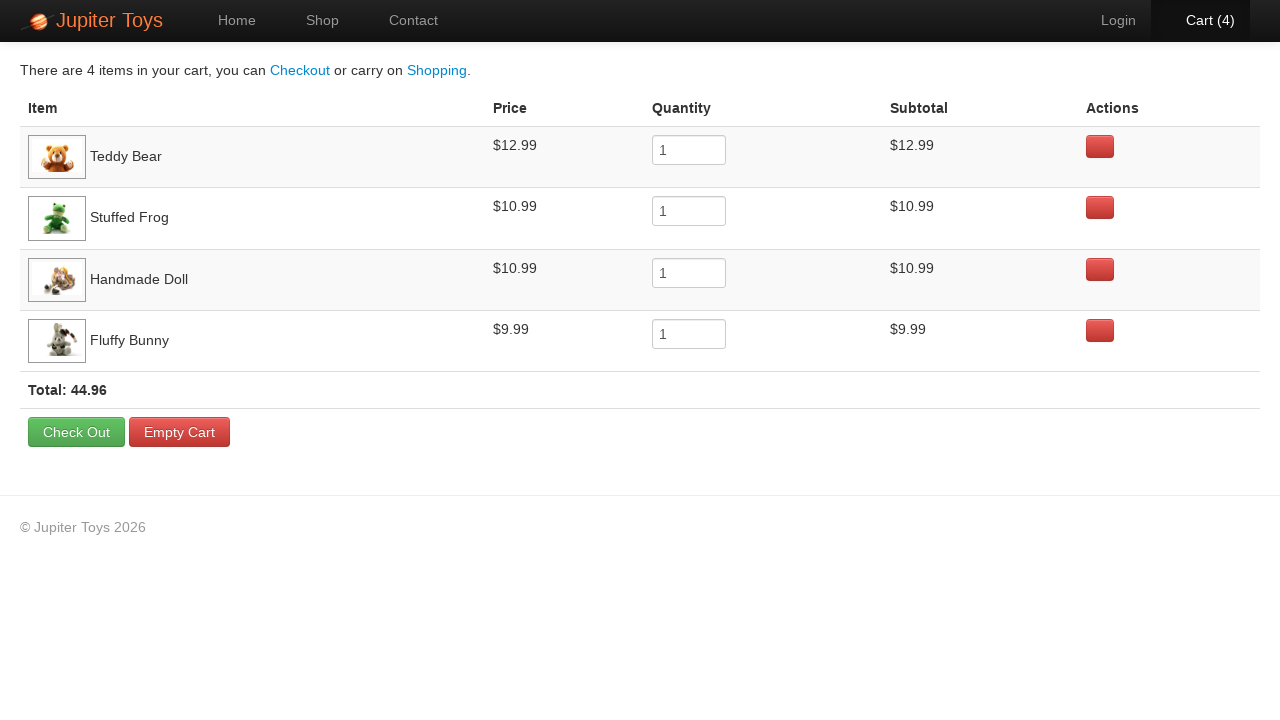

Verified cart still contains 4 items after discard
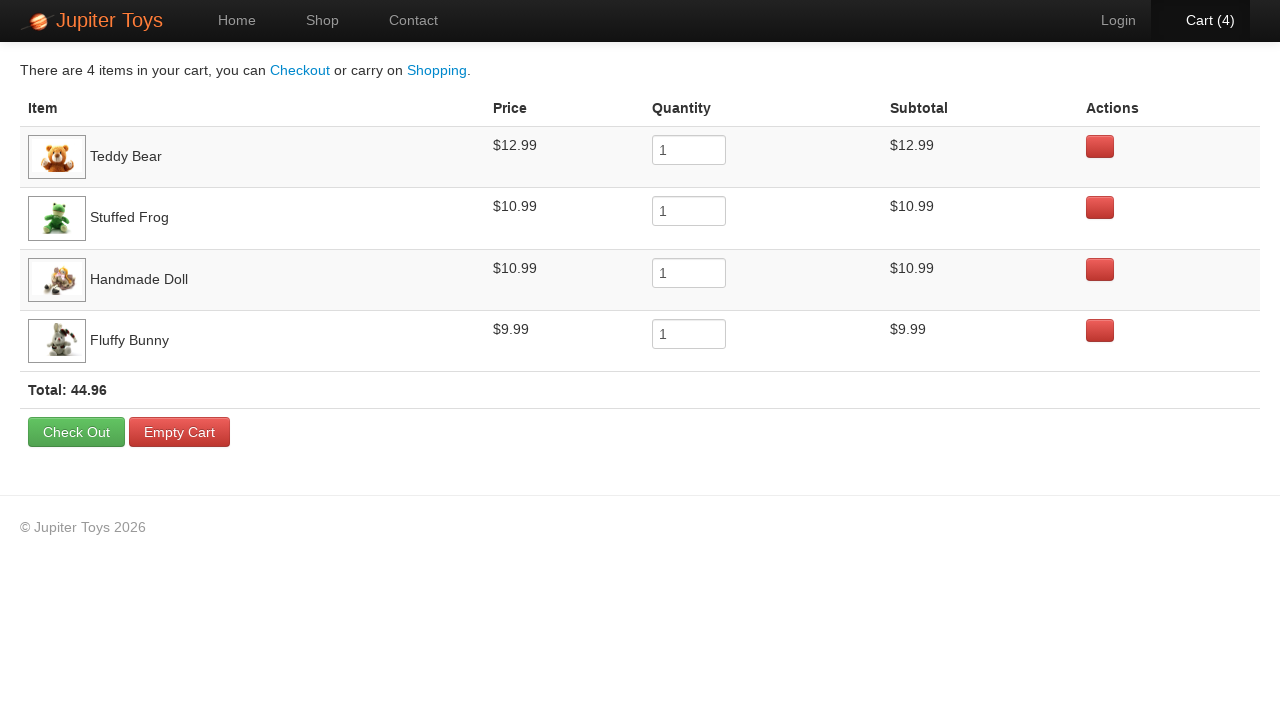

Clicked remove button for second item in cart at (1100, 208) on xpath=//table/tbody/tr[2]/td[5]/ng-confirm/a
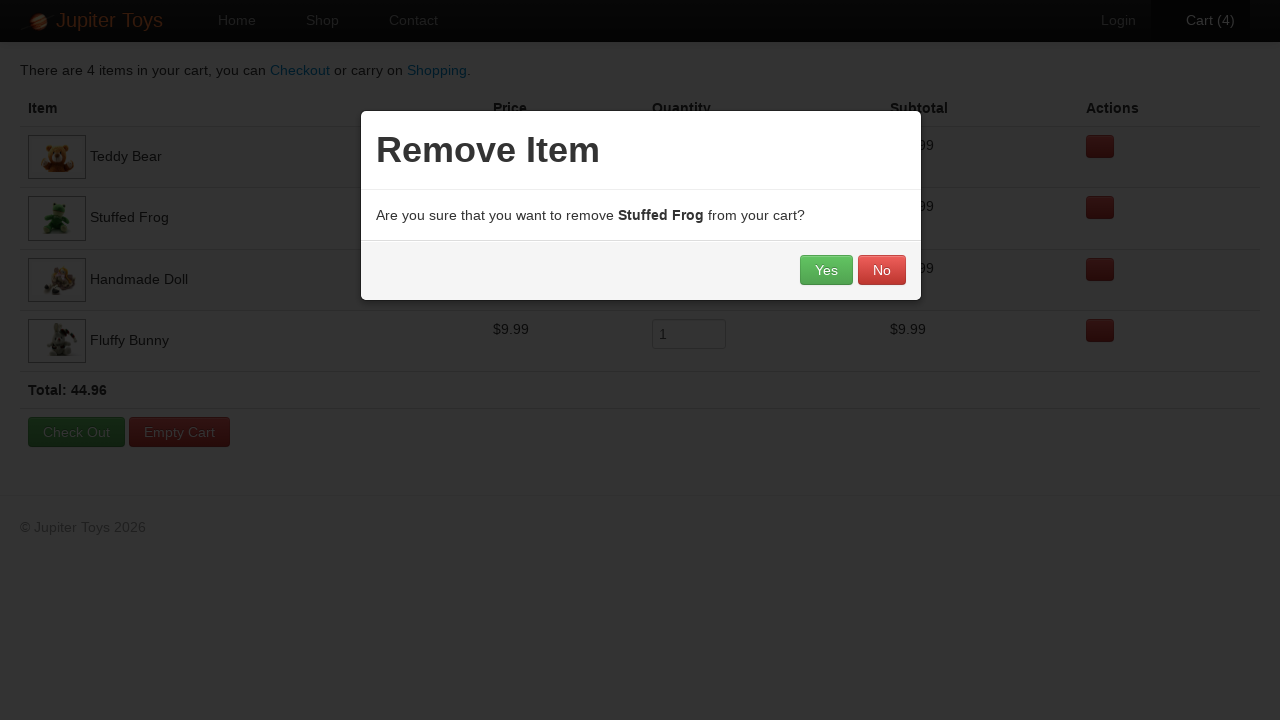

Confirmed removal of item from cart at (826, 270) on xpath=//div[3]/a[1]
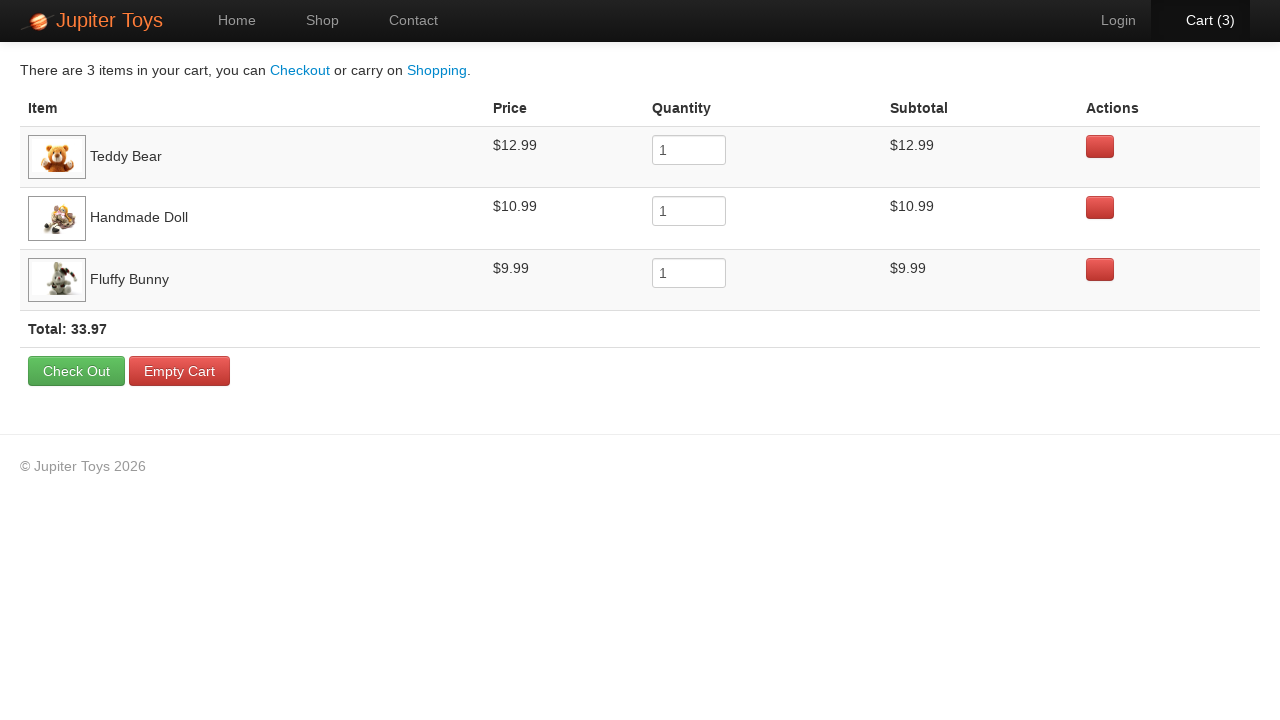

Cleared quantity field for third item on //table/tbody/tr[3]/td[3]/input
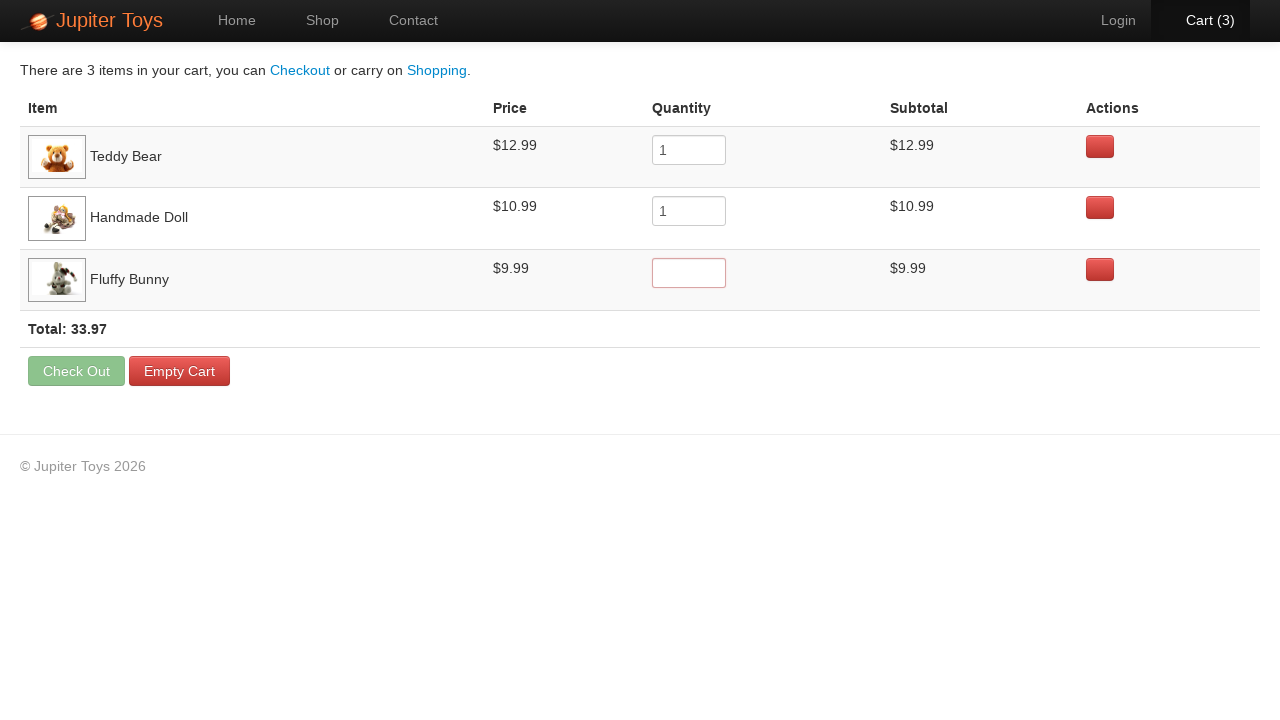

Set quantity to 0 for third item on //table/tbody/tr[3]/td[3]/input
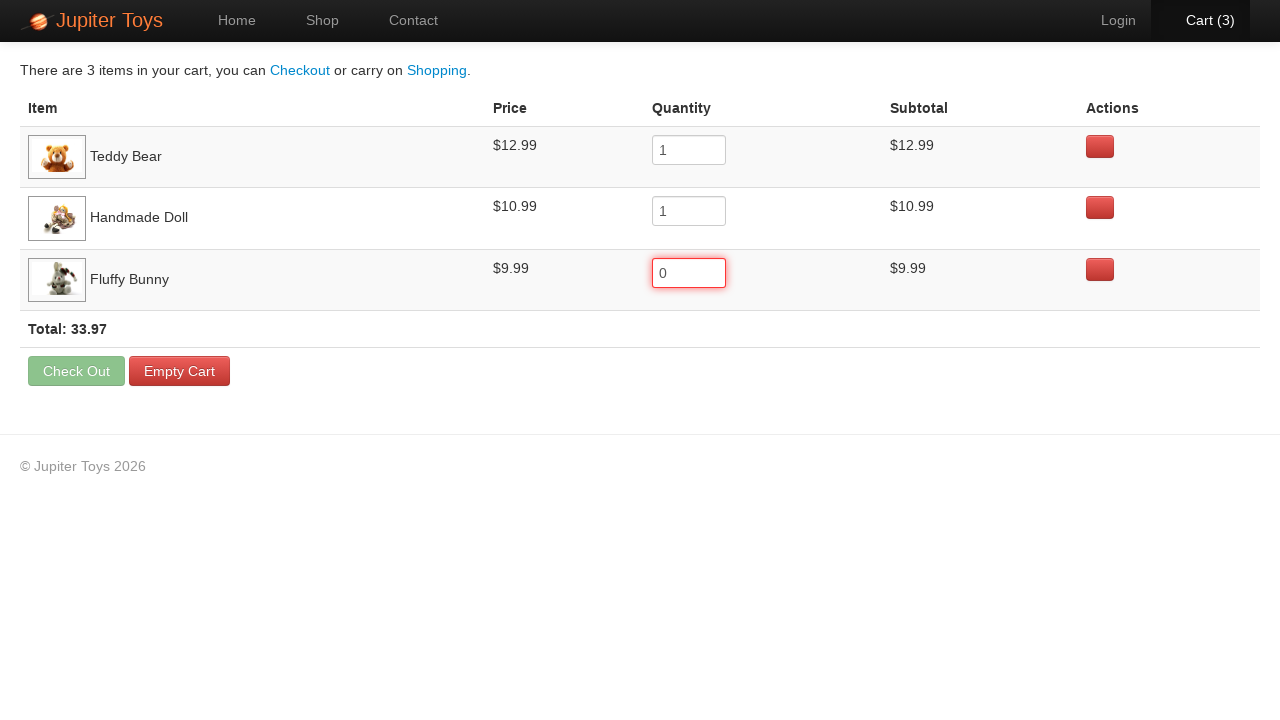

Verified shopping/continue shopping link is visible
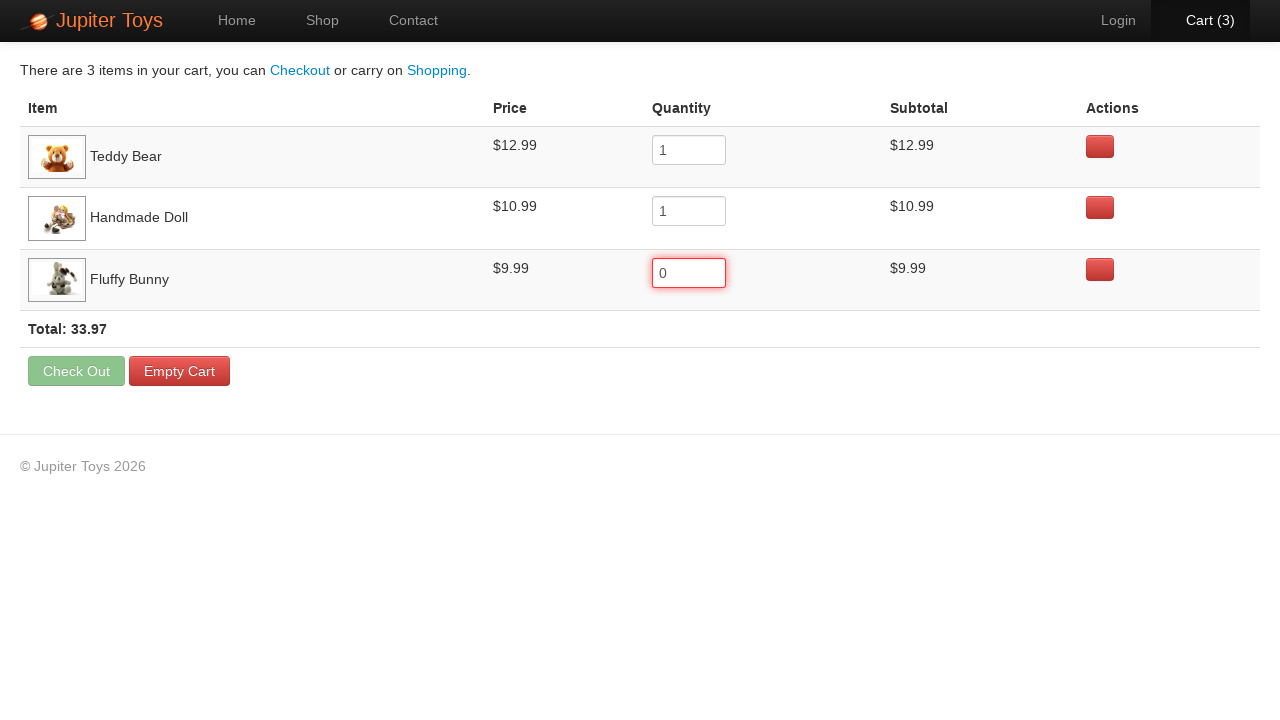

Clicked empty cart confirmation link again at (180, 371) on xpath=//table/tfoot/tr[2]/td/ng-confirm/a
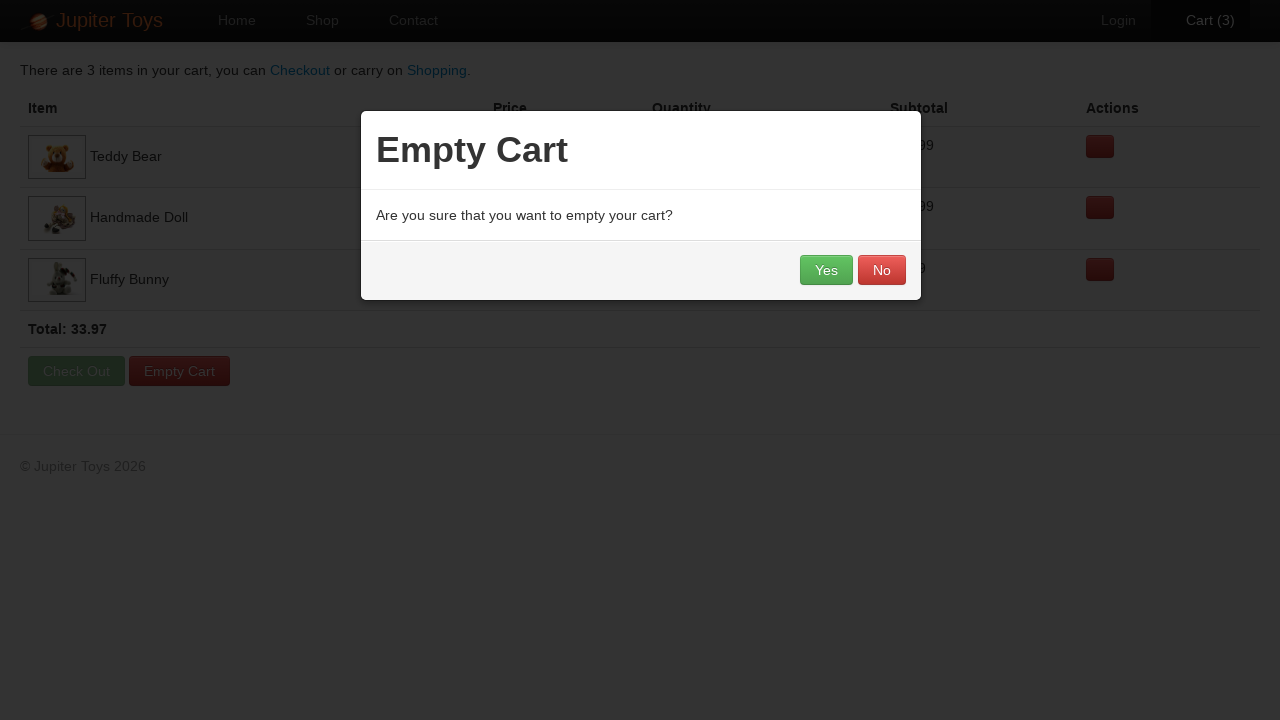

Confirmed emptying the cart at (826, 270) on xpath=//div[3]/a[1]
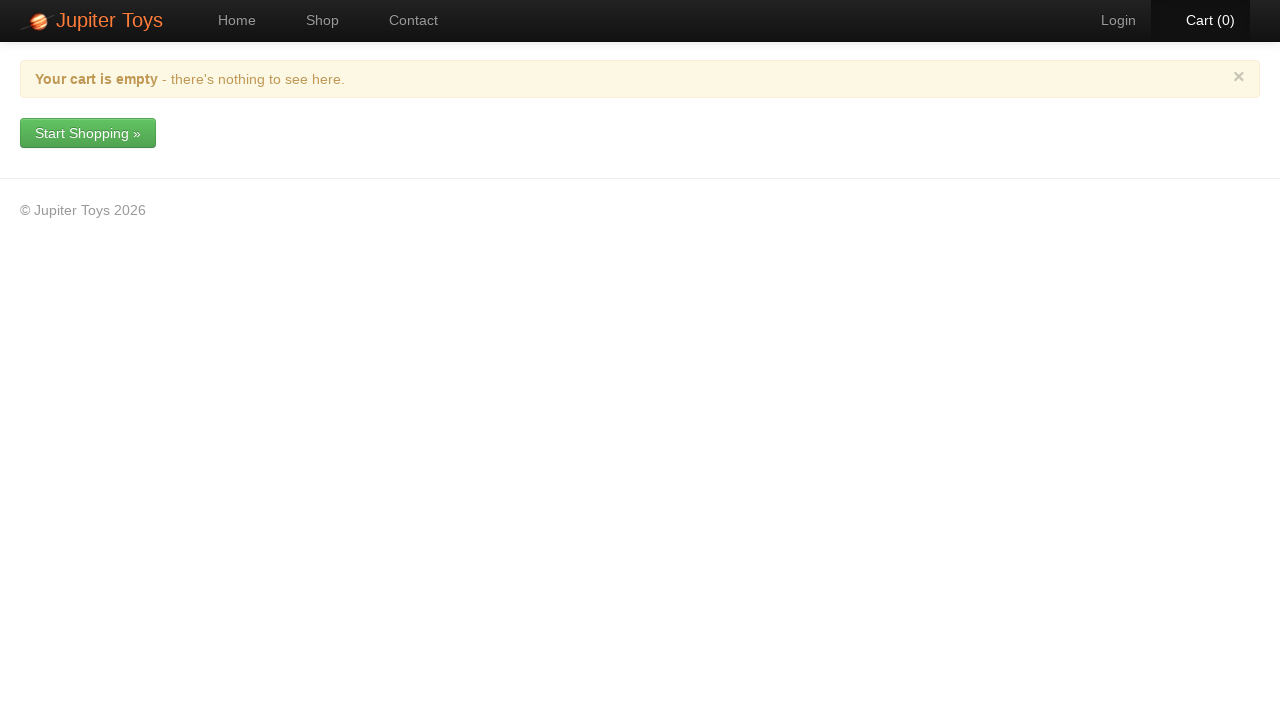

Retrieved final cart count
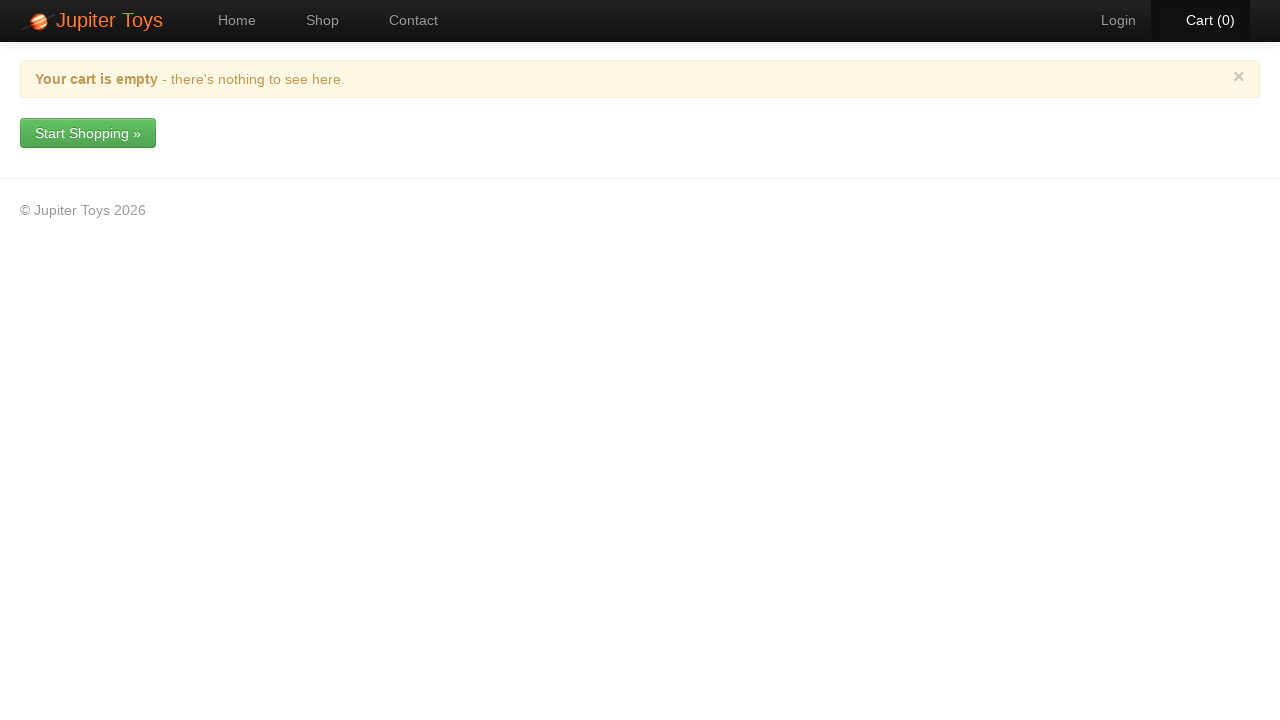

Verified cart is now empty
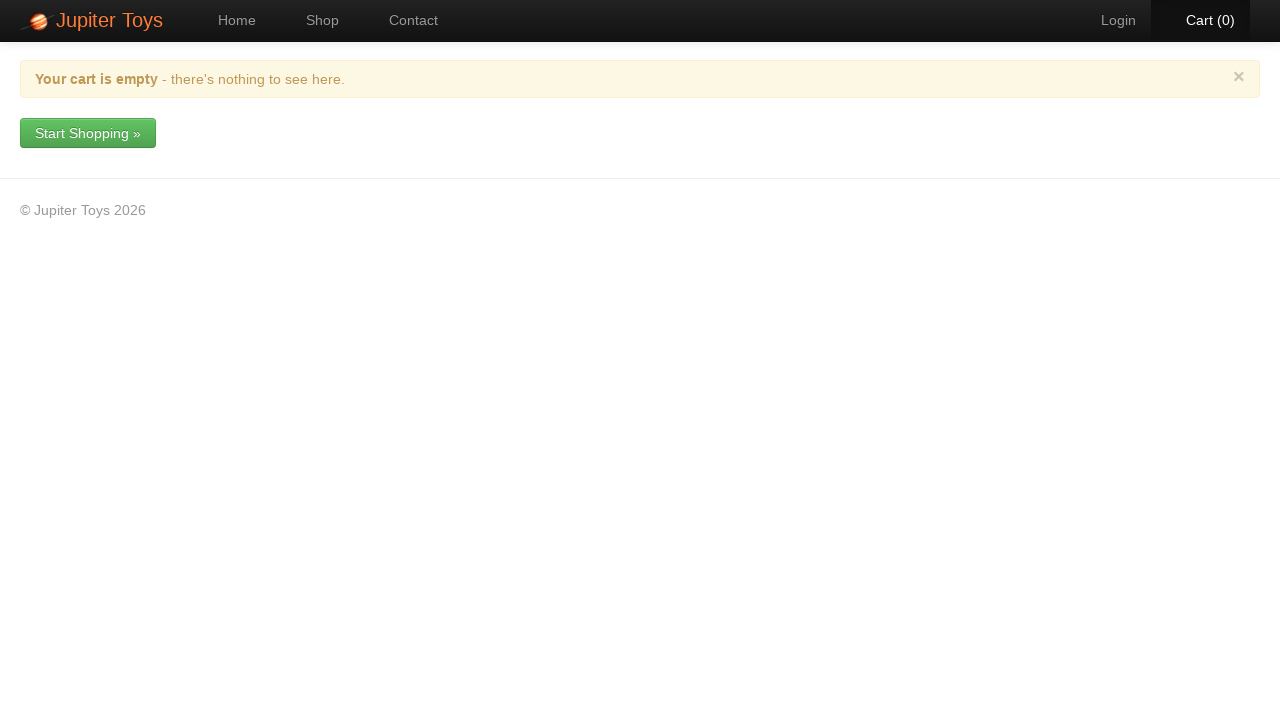

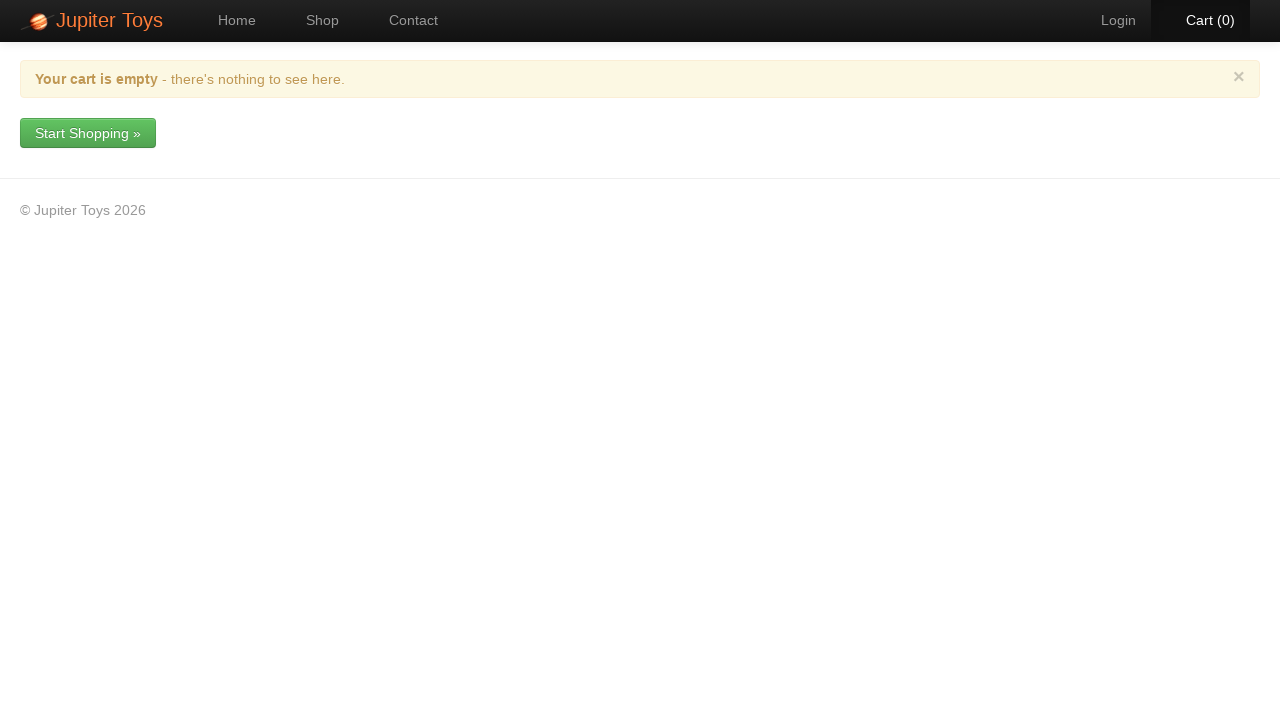